Interacts with an EMI calculator chart by hovering over data points to reveal tooltip information

Starting URL: https://emicalculator.net/

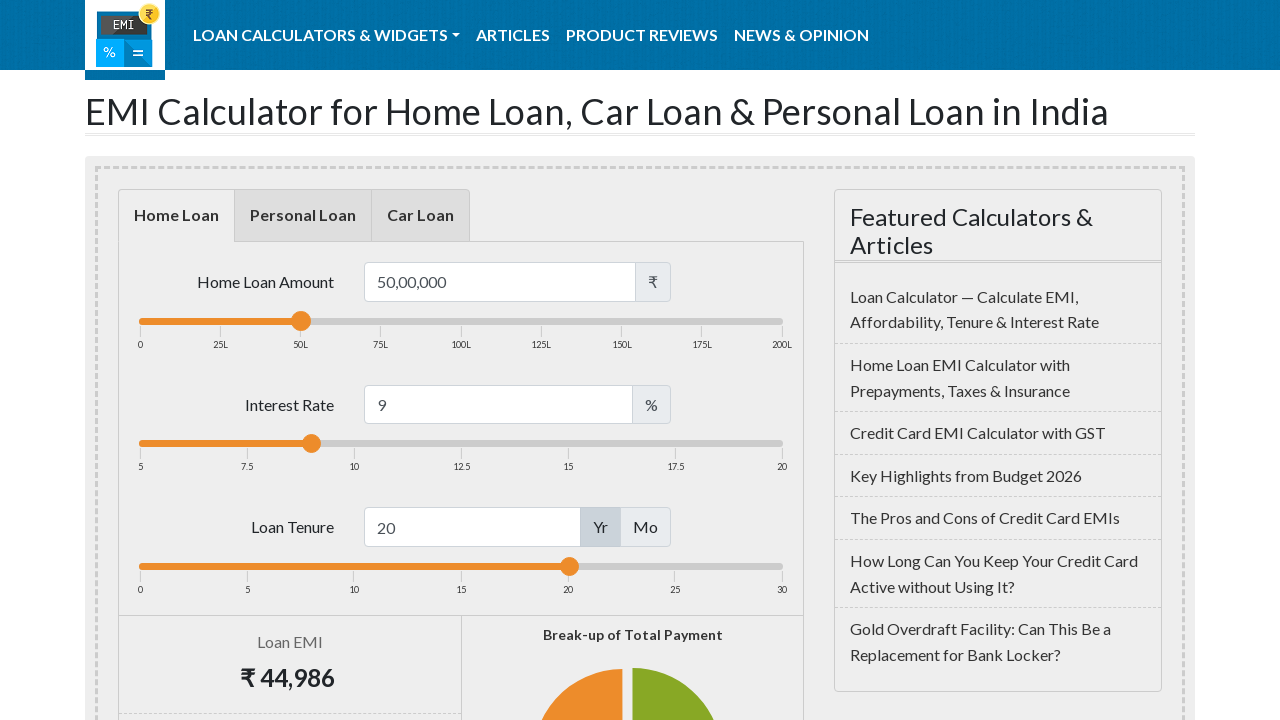

EMI calculator chart loaded successfully
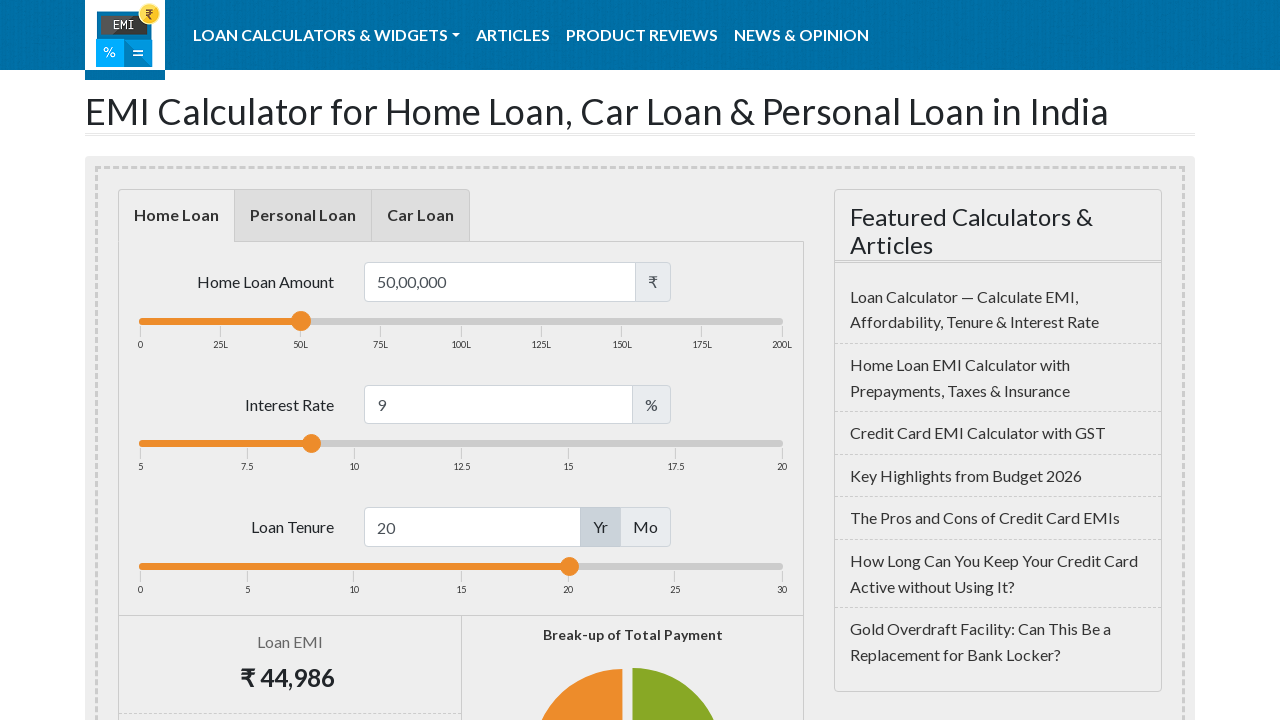

Located the 16th data point in the chart
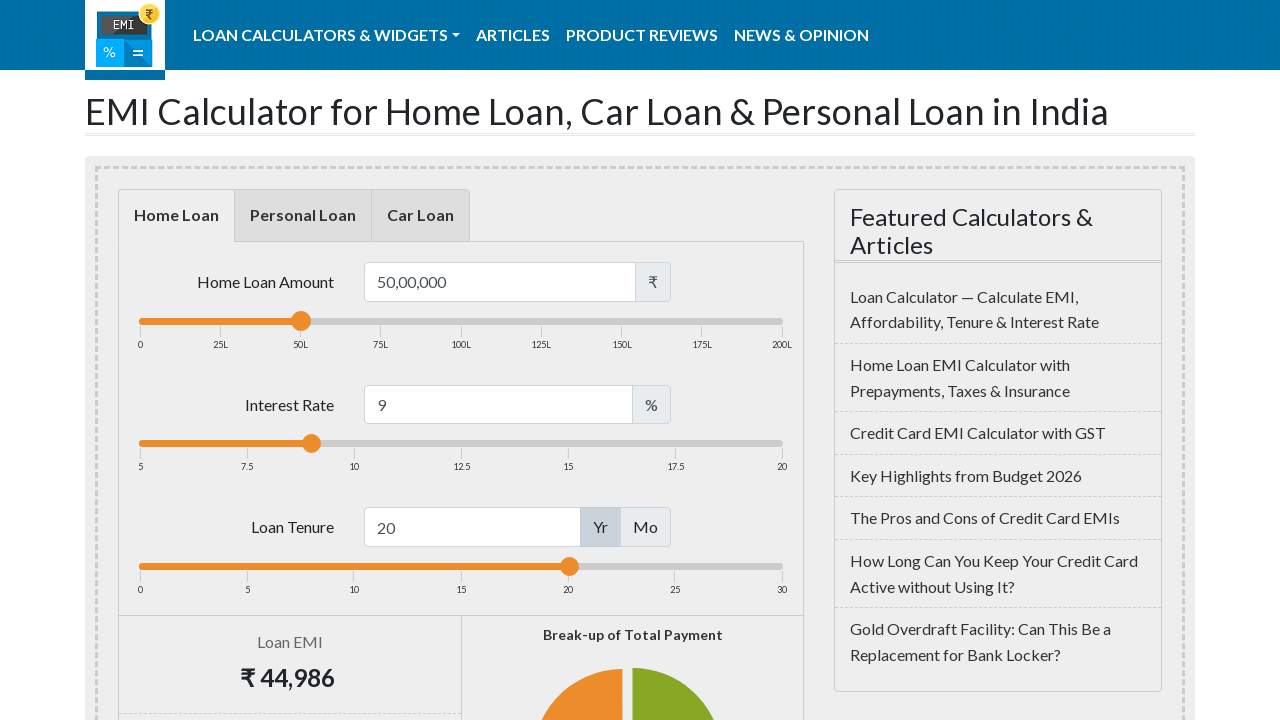

Hovered over the 16th data point to reveal tooltip at (843, 361) on .highcharts-markers.highcharts-series-2.highcharts-spline-series.highcharts-trac
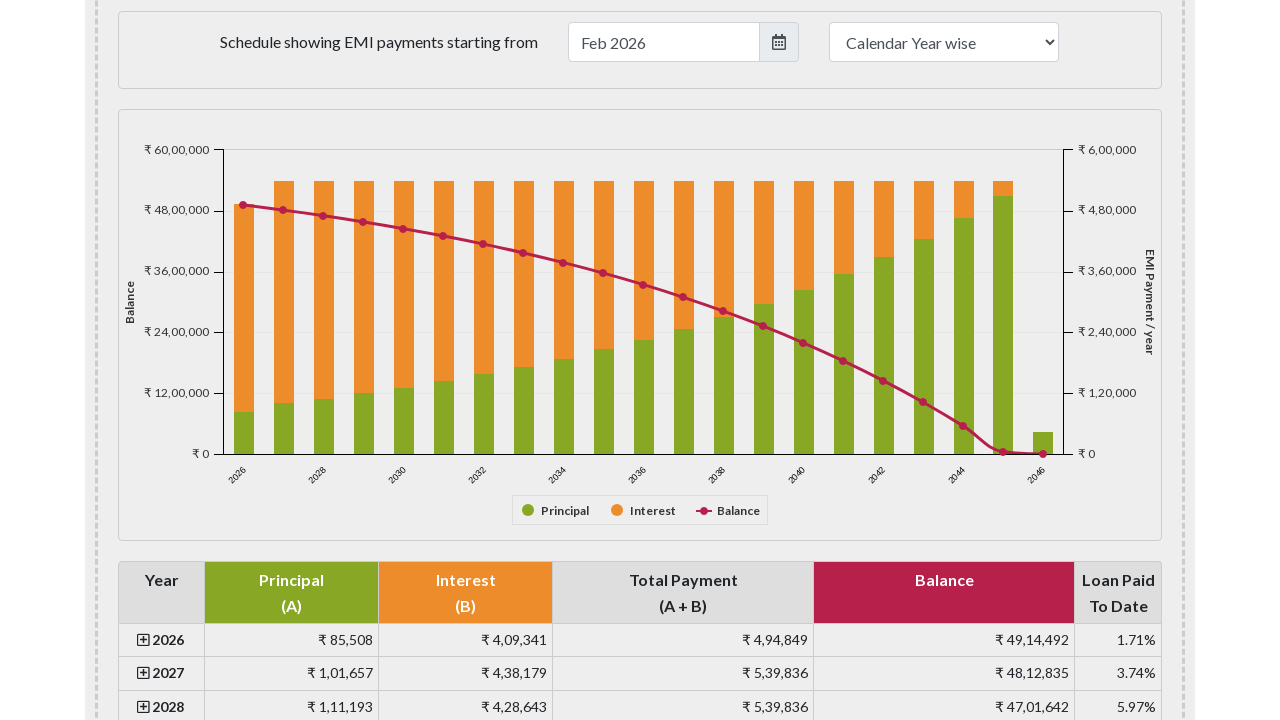

Retrieved all data points from the chart series
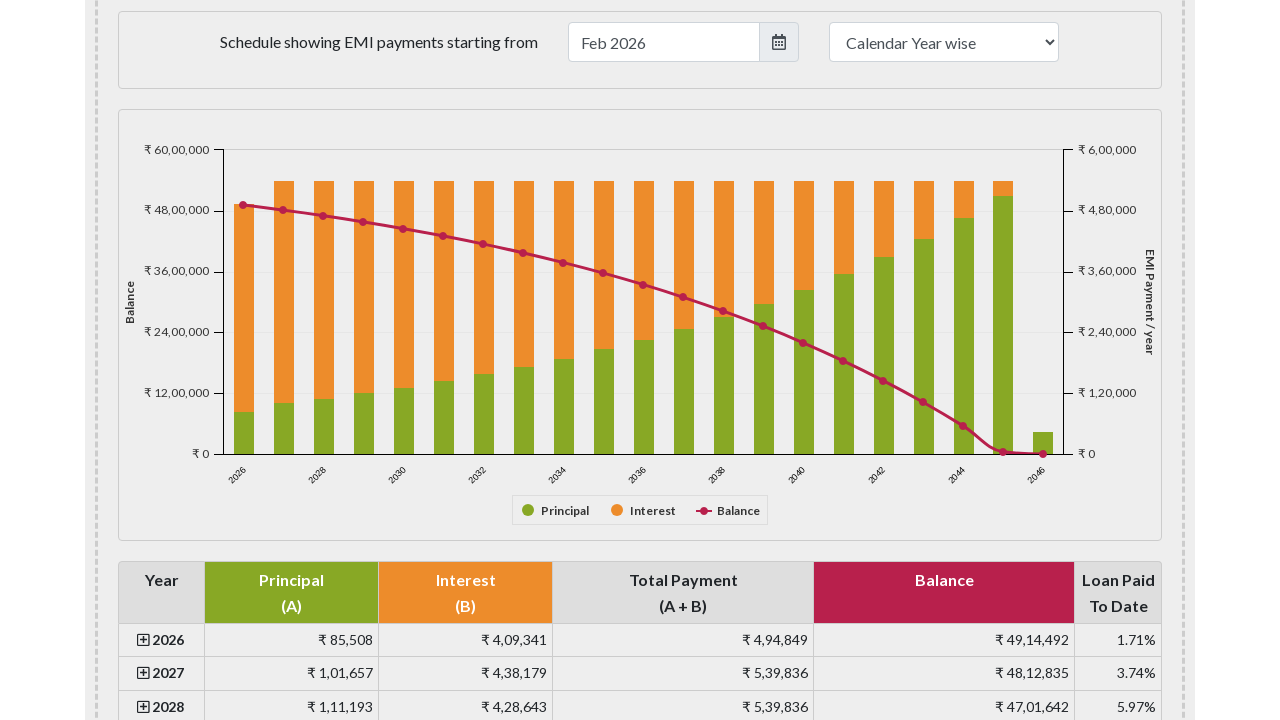

Hovered over a data point in the EMI calculator chart at (243, 205) on .highcharts-markers.highcharts-series-2.highcharts-spline-series.highcharts-trac
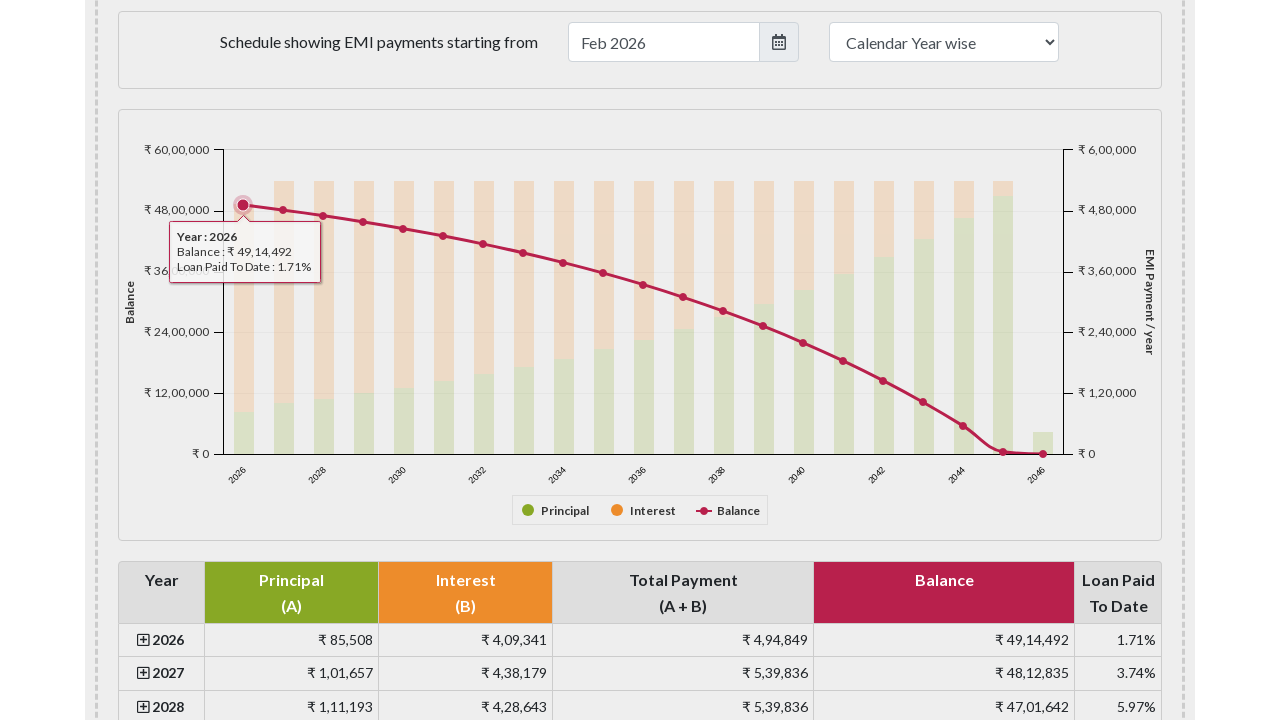

Waited for tooltip to appear
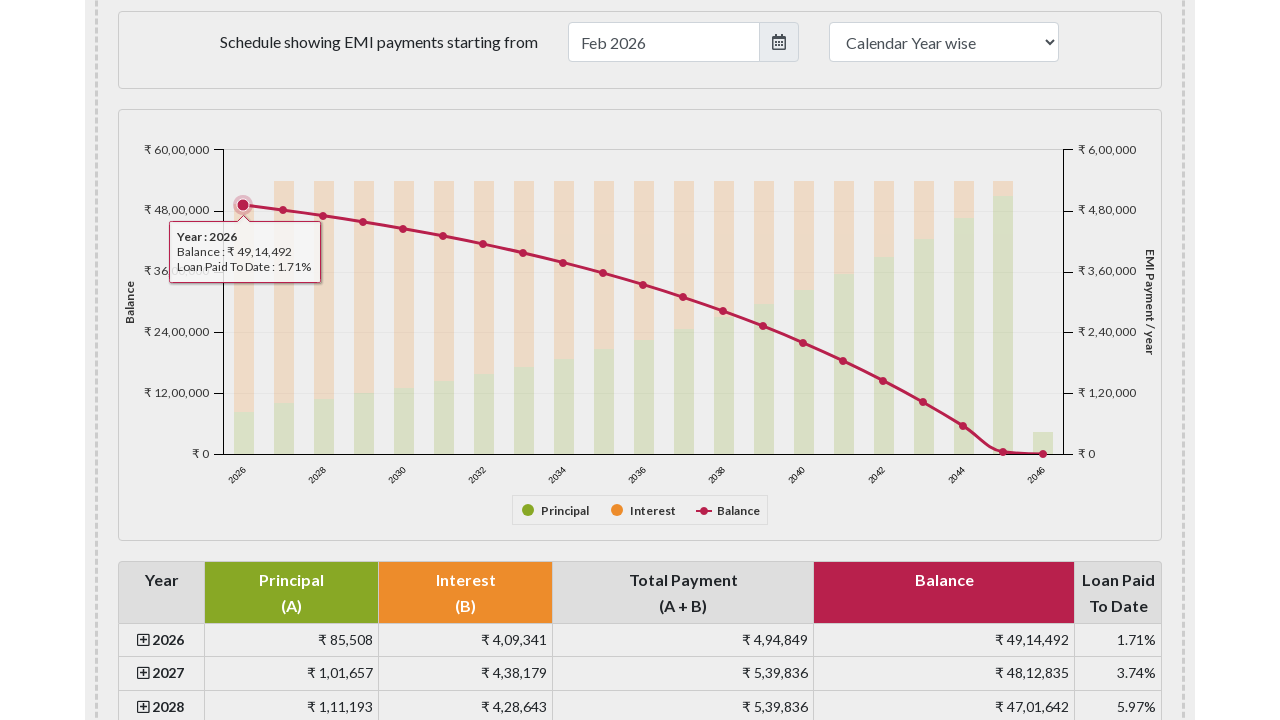

Hovered over a data point in the EMI calculator chart at (283, 210) on .highcharts-markers.highcharts-series-2.highcharts-spline-series.highcharts-trac
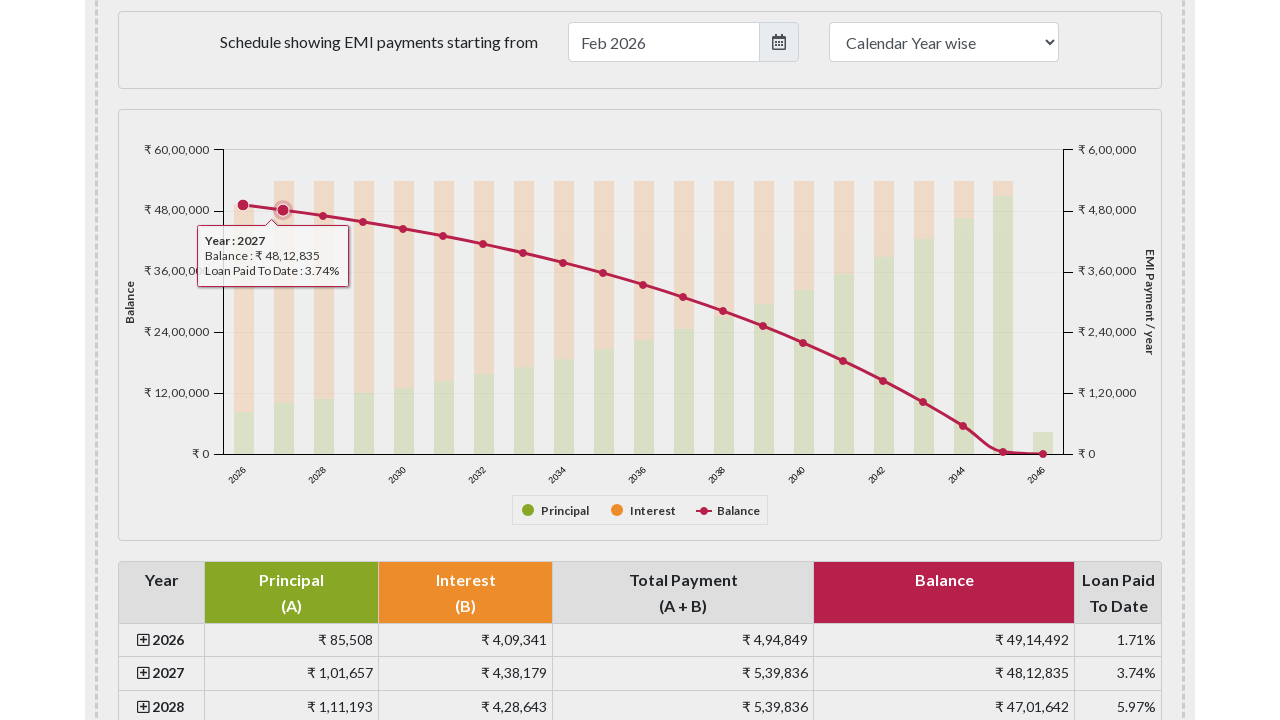

Waited for tooltip to appear
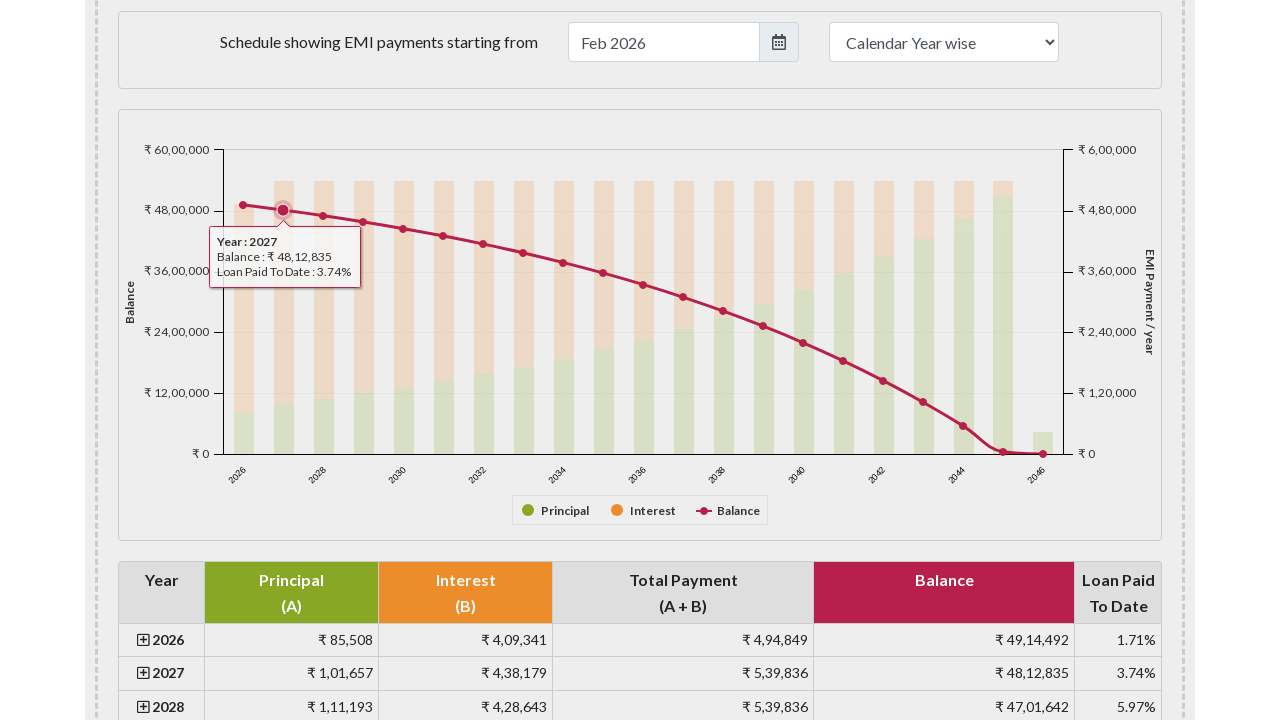

Hovered over a data point in the EMI calculator chart at (323, 216) on .highcharts-markers.highcharts-series-2.highcharts-spline-series.highcharts-trac
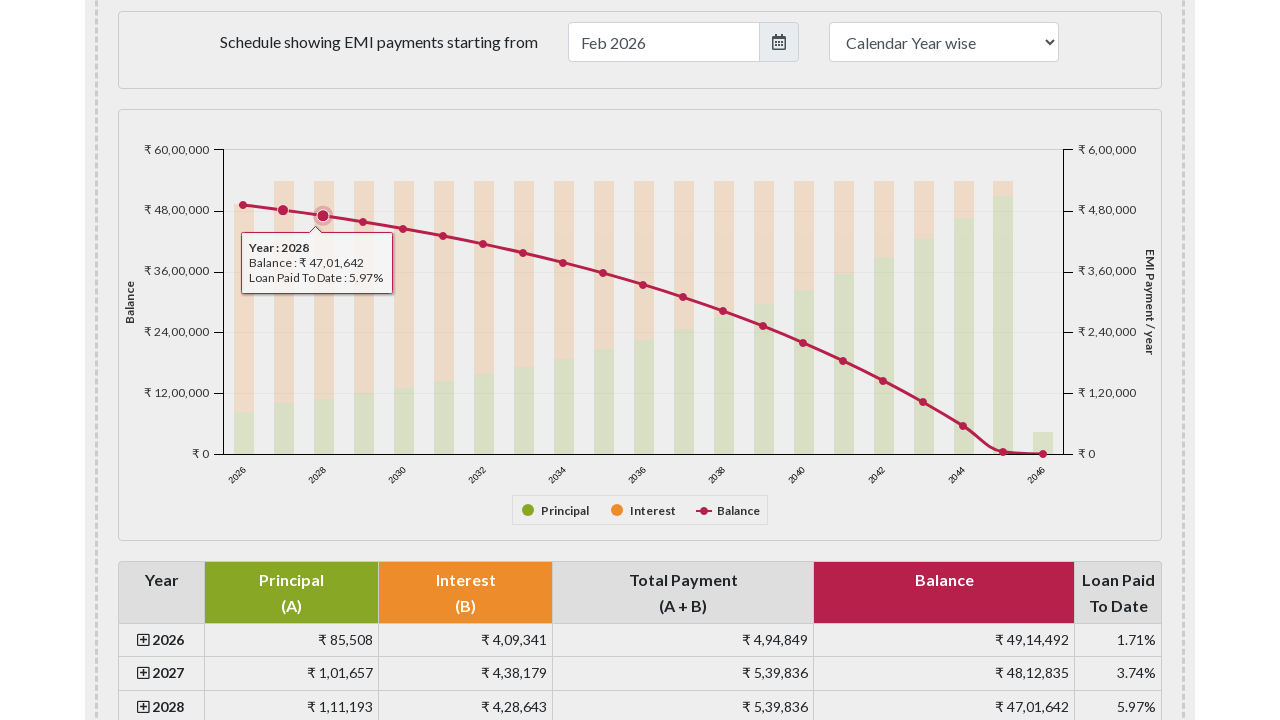

Waited for tooltip to appear
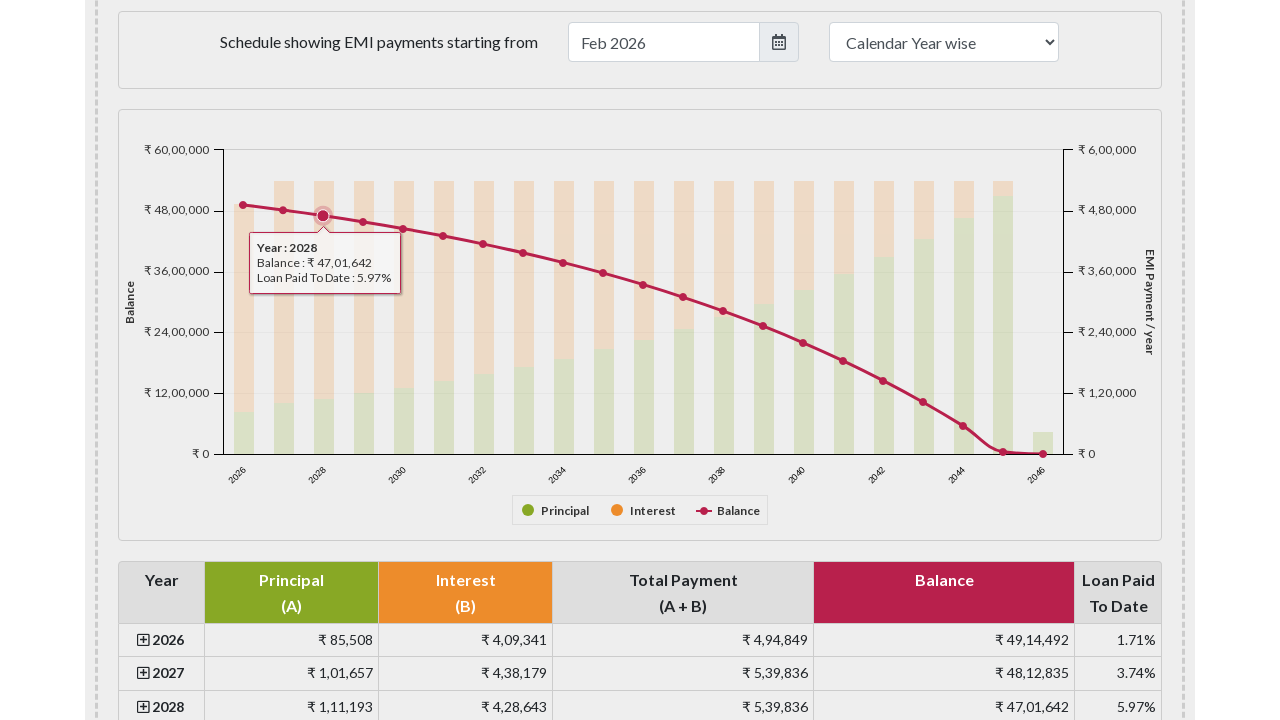

Hovered over a data point in the EMI calculator chart at (363, 222) on .highcharts-markers.highcharts-series-2.highcharts-spline-series.highcharts-trac
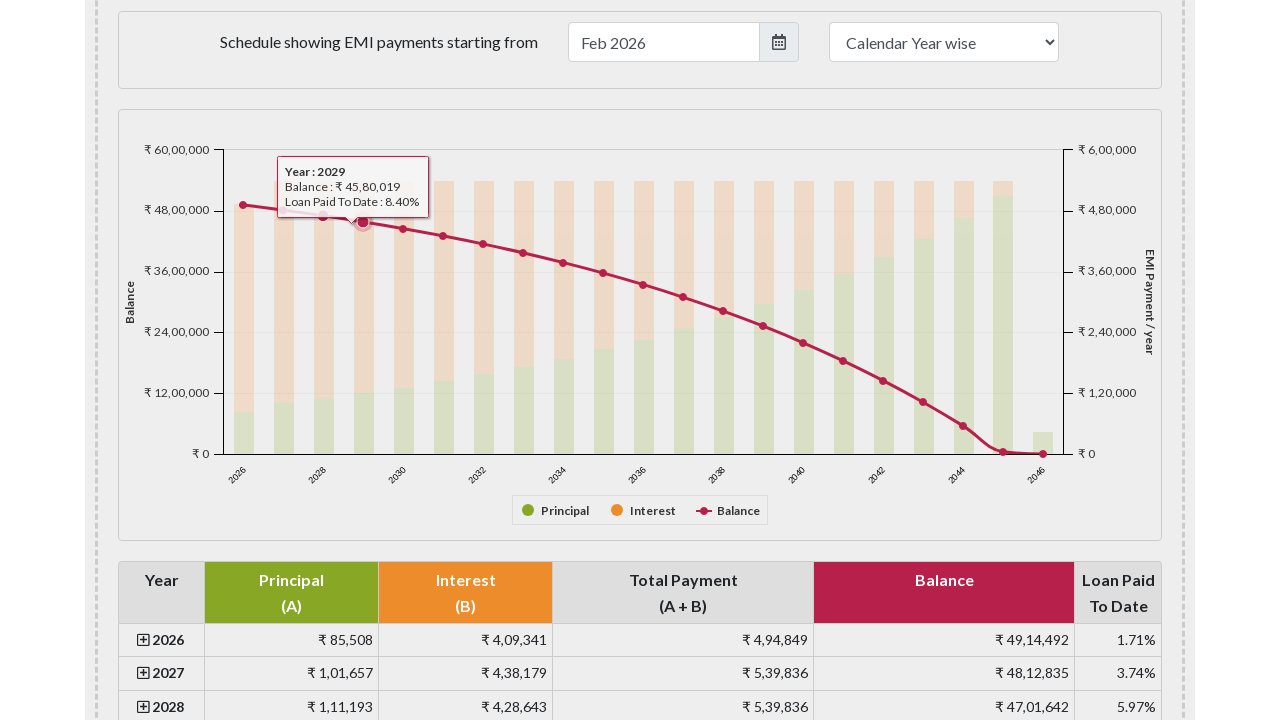

Waited for tooltip to appear
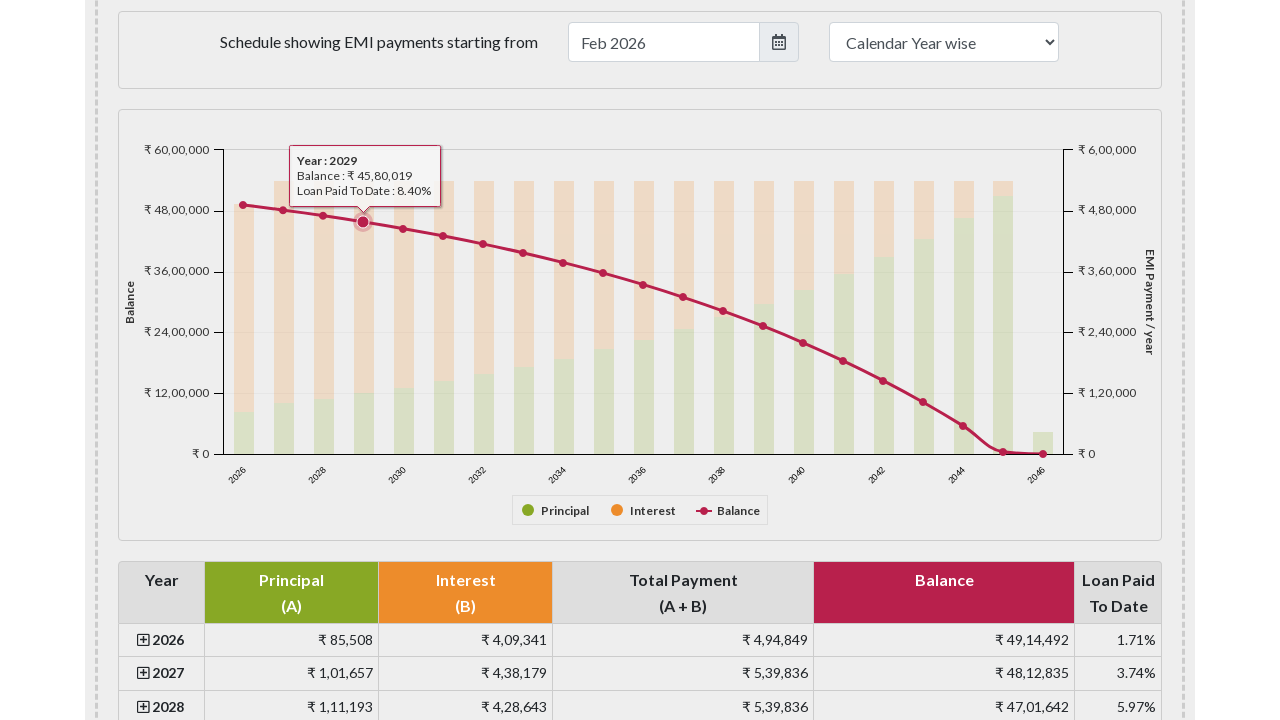

Hovered over a data point in the EMI calculator chart at (403, 229) on .highcharts-markers.highcharts-series-2.highcharts-spline-series.highcharts-trac
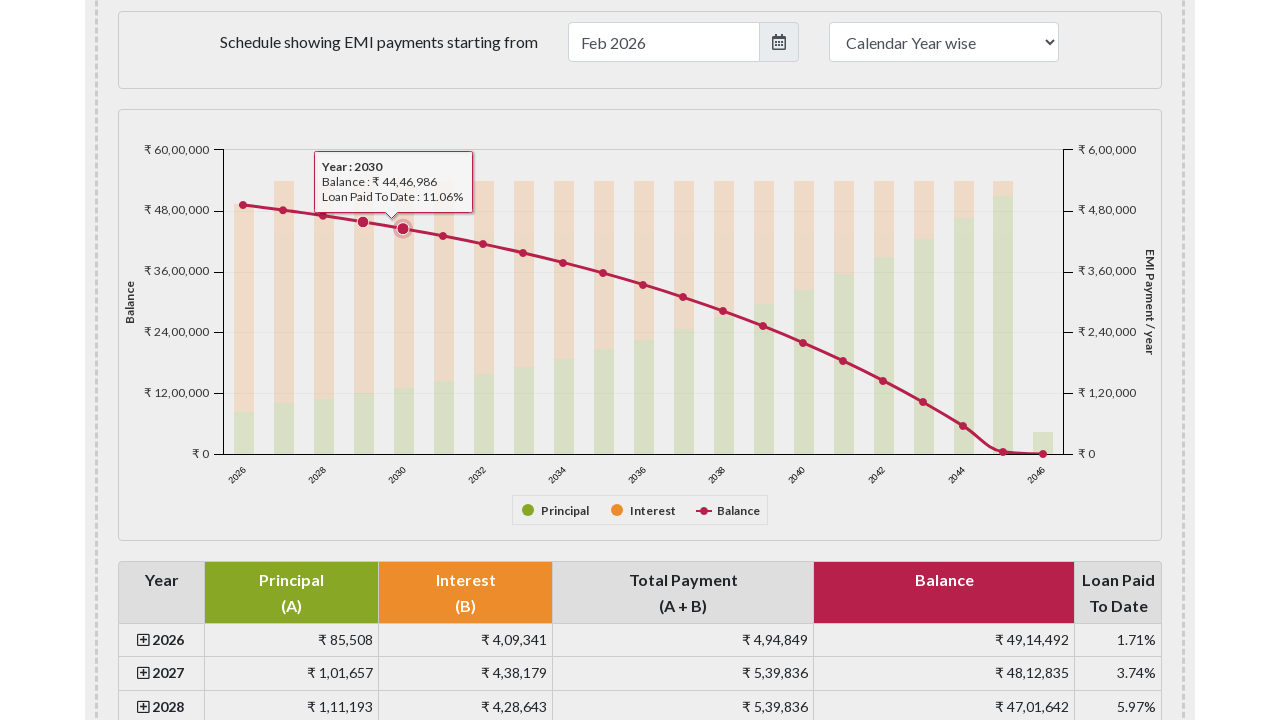

Waited for tooltip to appear
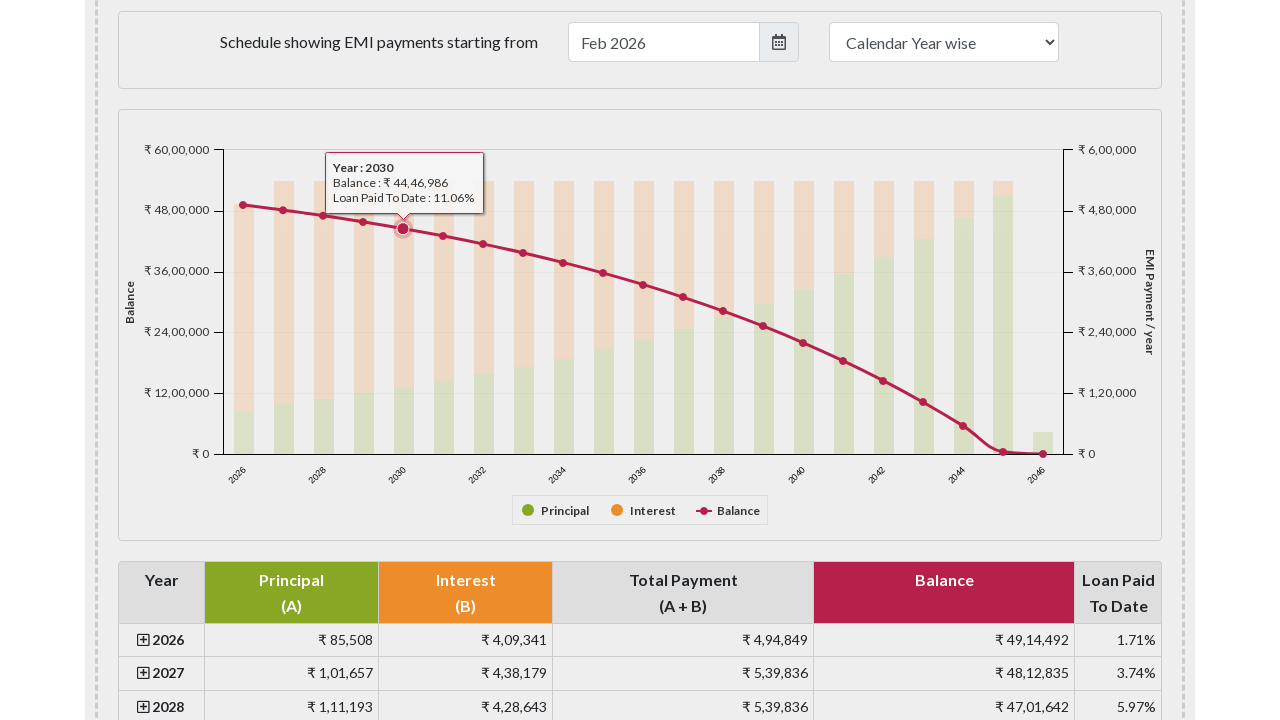

Hovered over a data point in the EMI calculator chart at (443, 236) on .highcharts-markers.highcharts-series-2.highcharts-spline-series.highcharts-trac
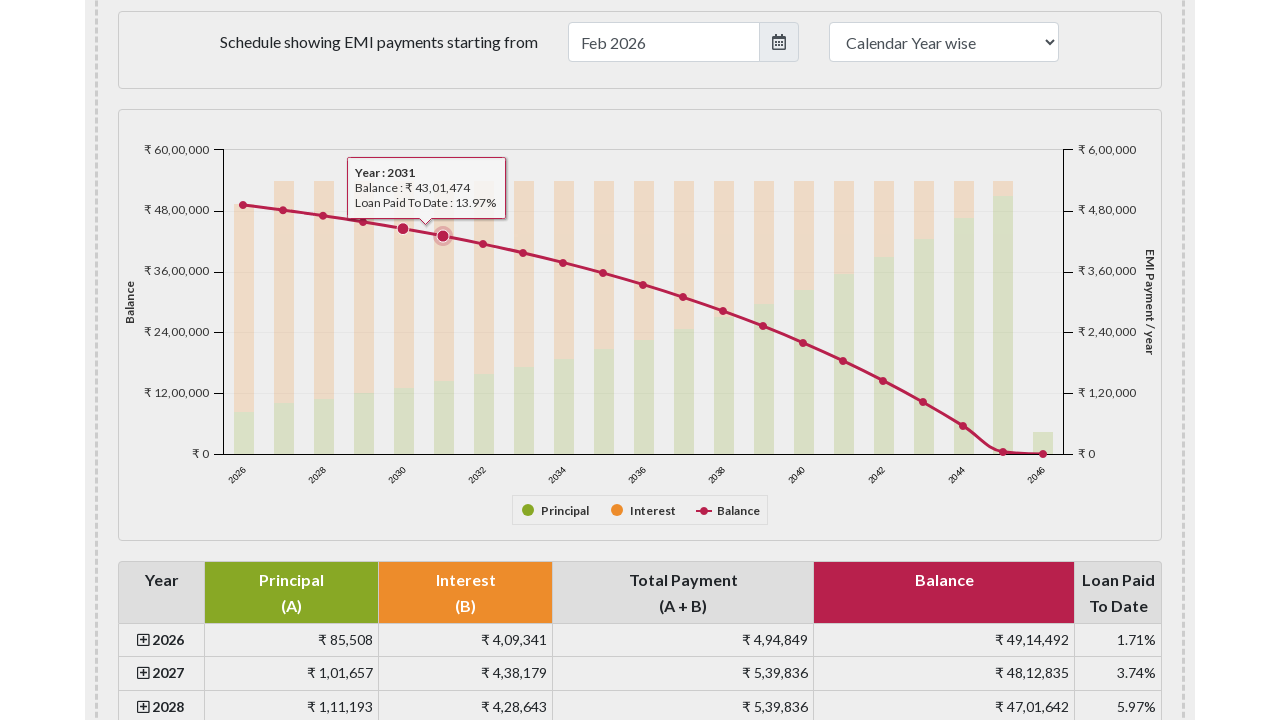

Waited for tooltip to appear
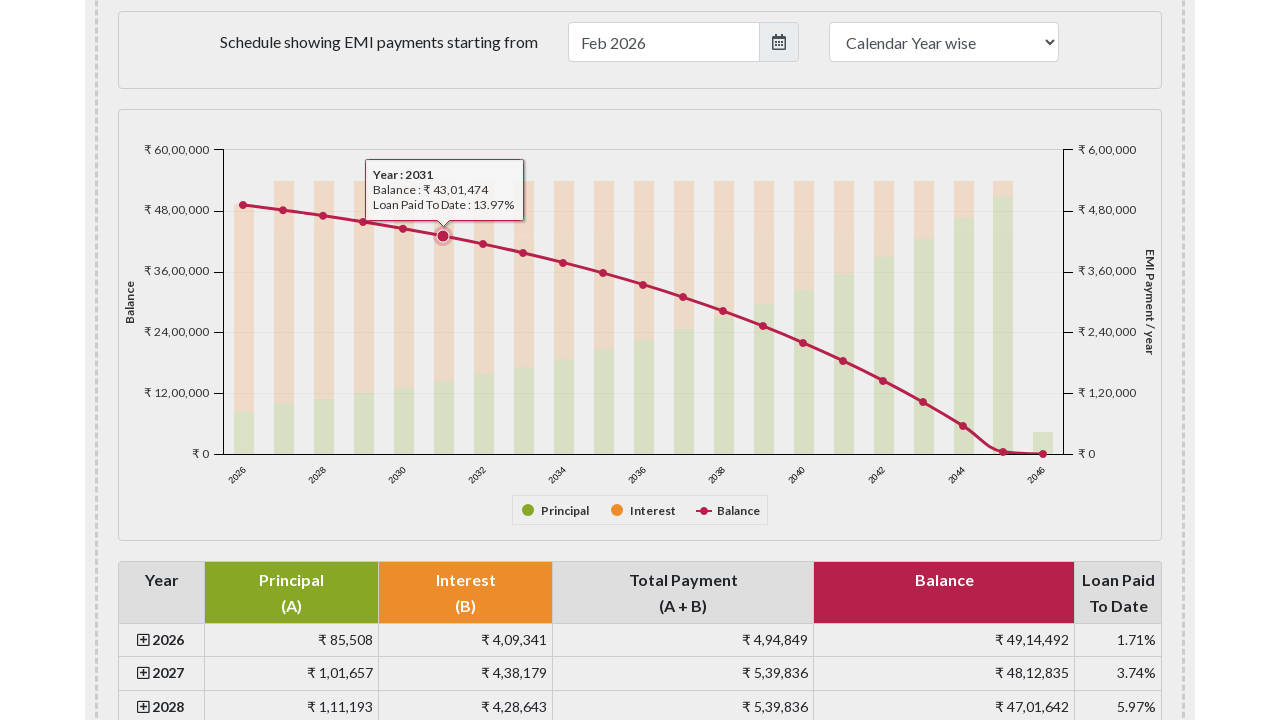

Hovered over a data point in the EMI calculator chart at (483, 244) on .highcharts-markers.highcharts-series-2.highcharts-spline-series.highcharts-trac
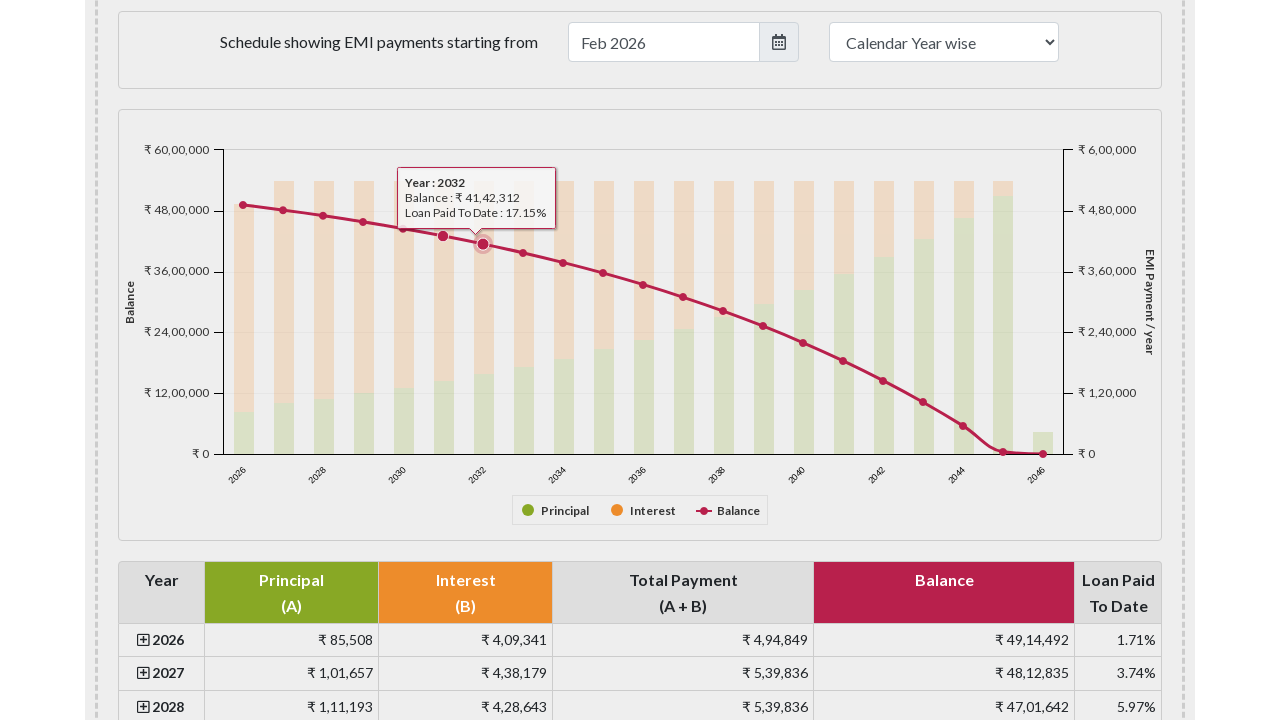

Waited for tooltip to appear
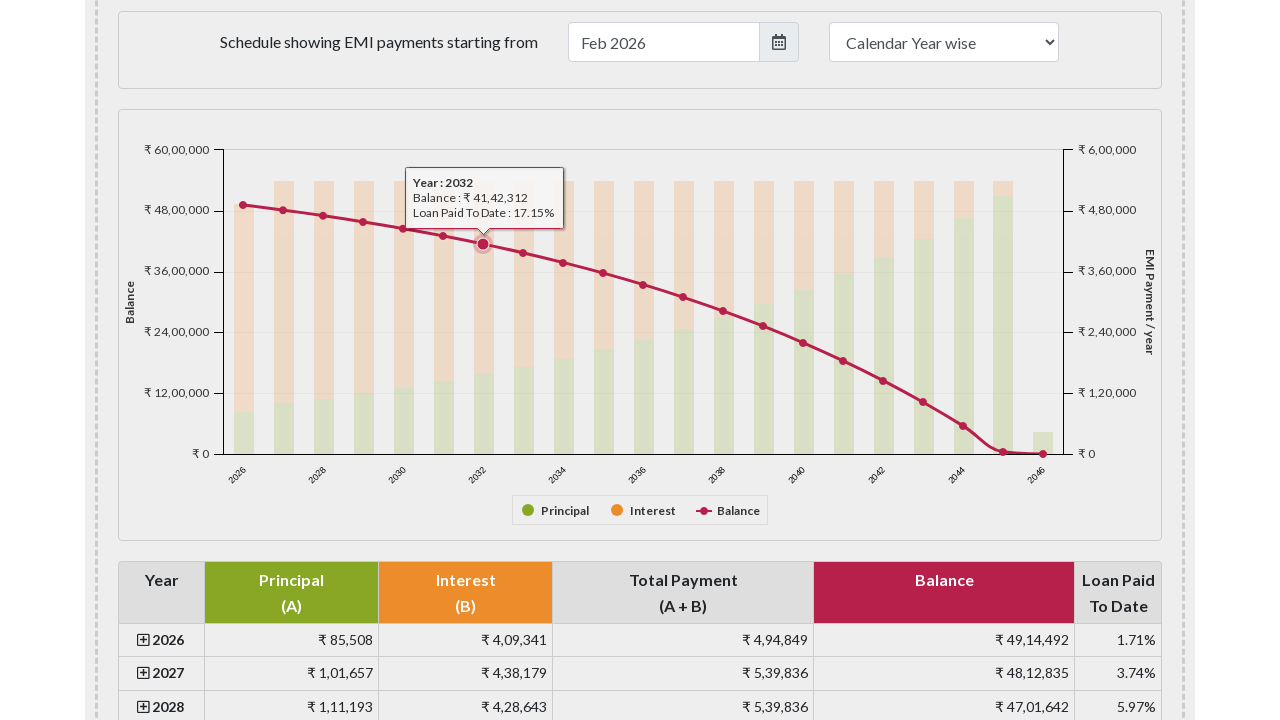

Hovered over a data point in the EMI calculator chart at (523, 253) on .highcharts-markers.highcharts-series-2.highcharts-spline-series.highcharts-trac
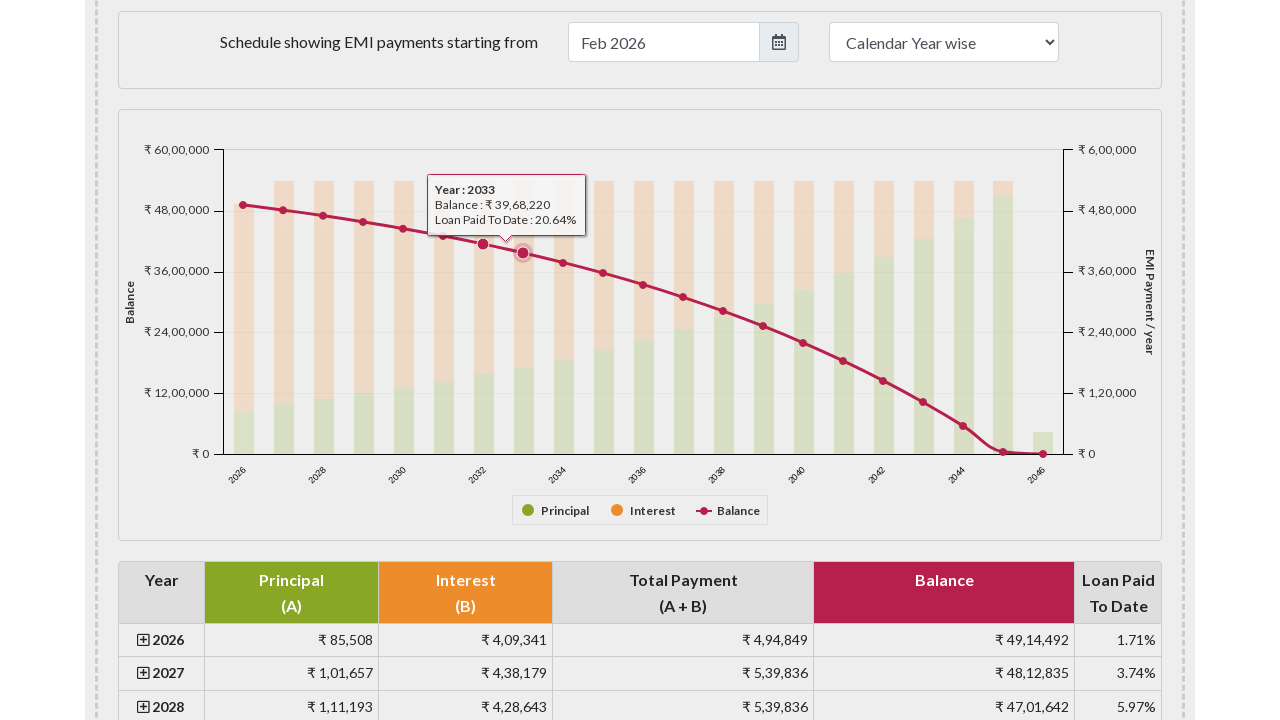

Waited for tooltip to appear
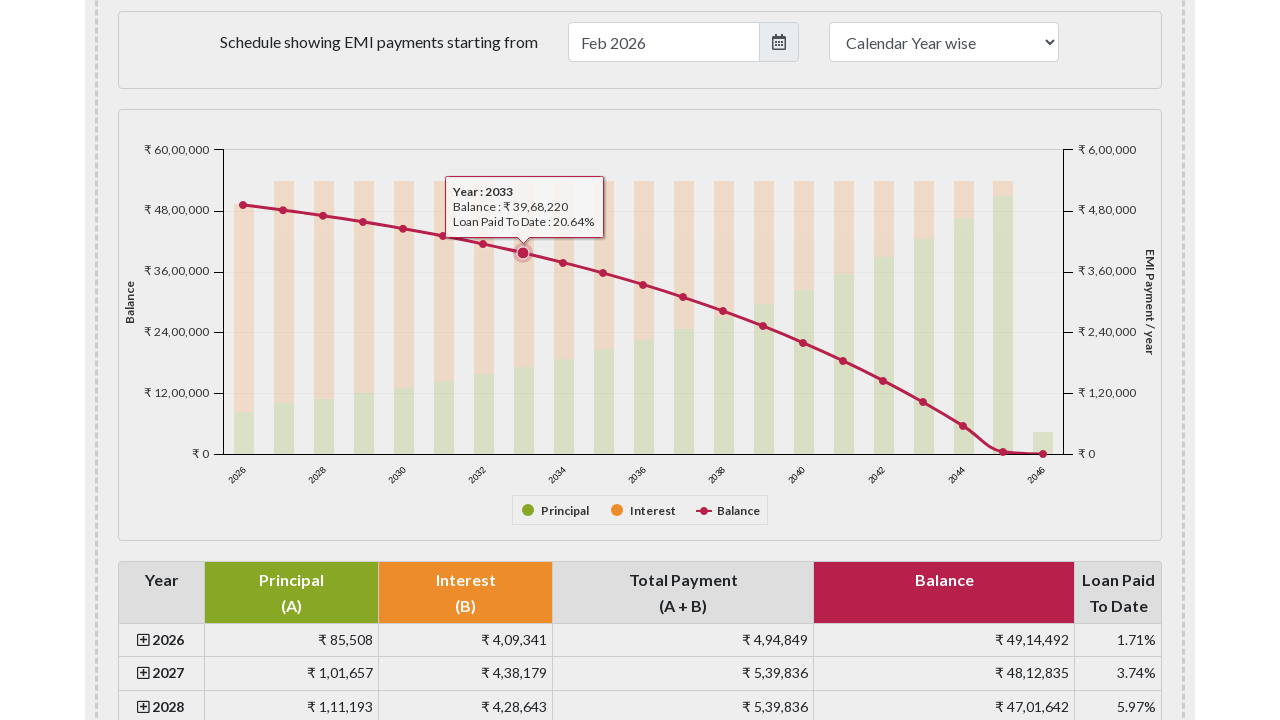

Hovered over a data point in the EMI calculator chart at (563, 263) on .highcharts-markers.highcharts-series-2.highcharts-spline-series.highcharts-trac
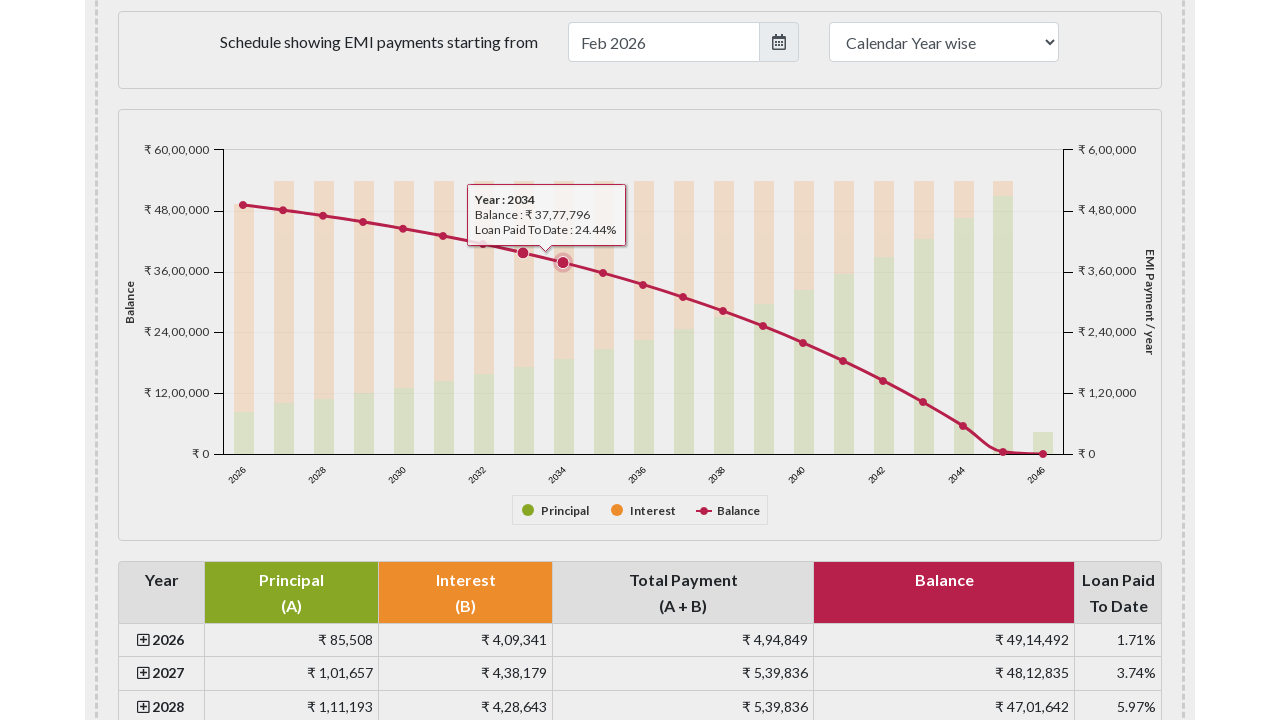

Waited for tooltip to appear
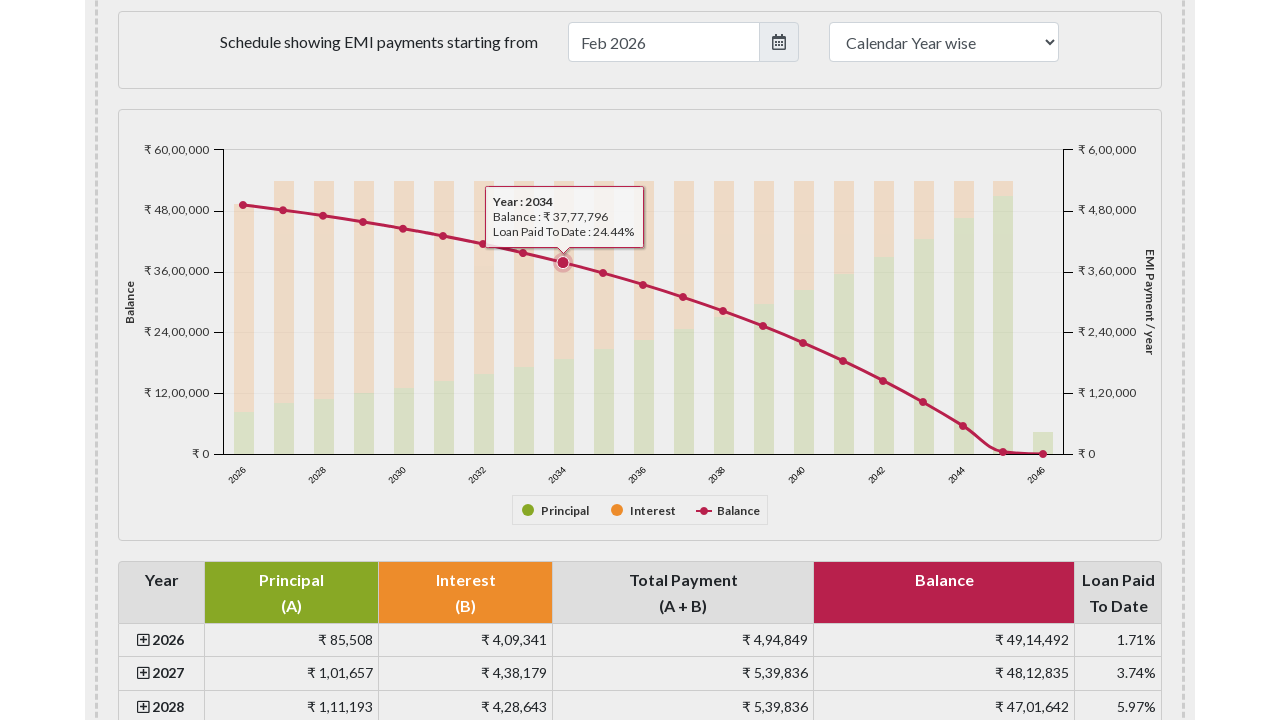

Hovered over a data point in the EMI calculator chart at (603, 273) on .highcharts-markers.highcharts-series-2.highcharts-spline-series.highcharts-trac
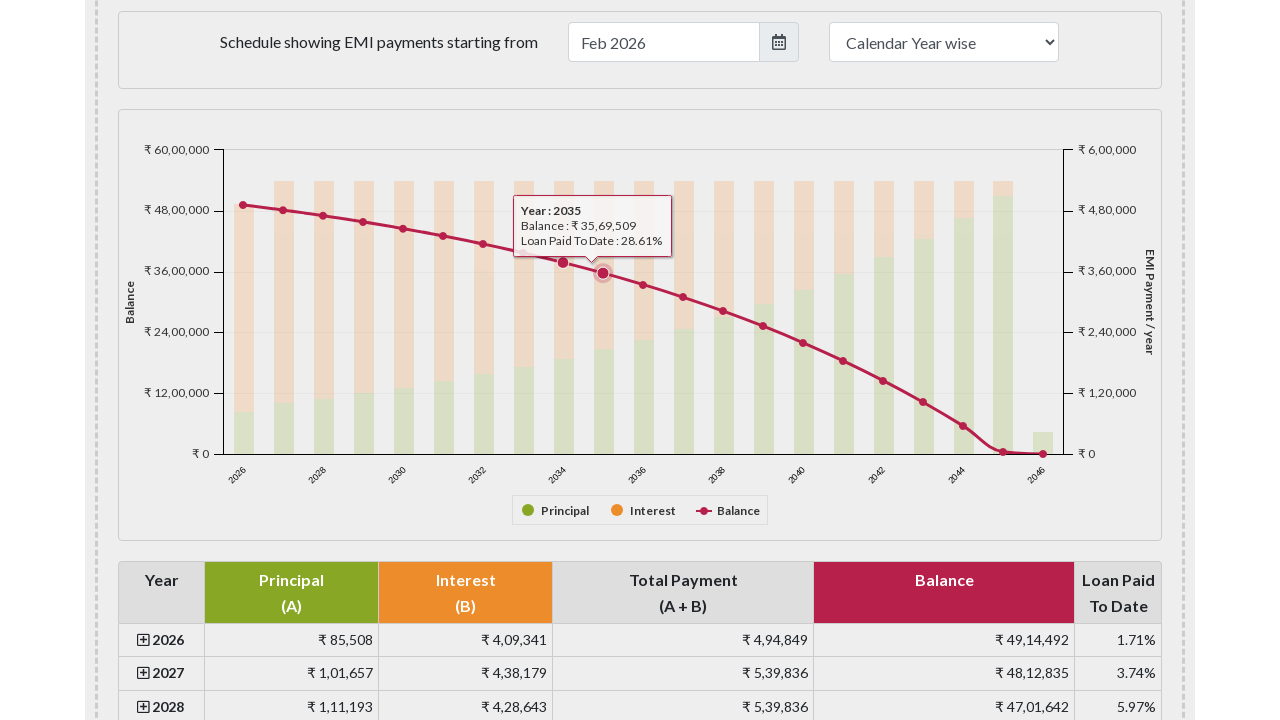

Waited for tooltip to appear
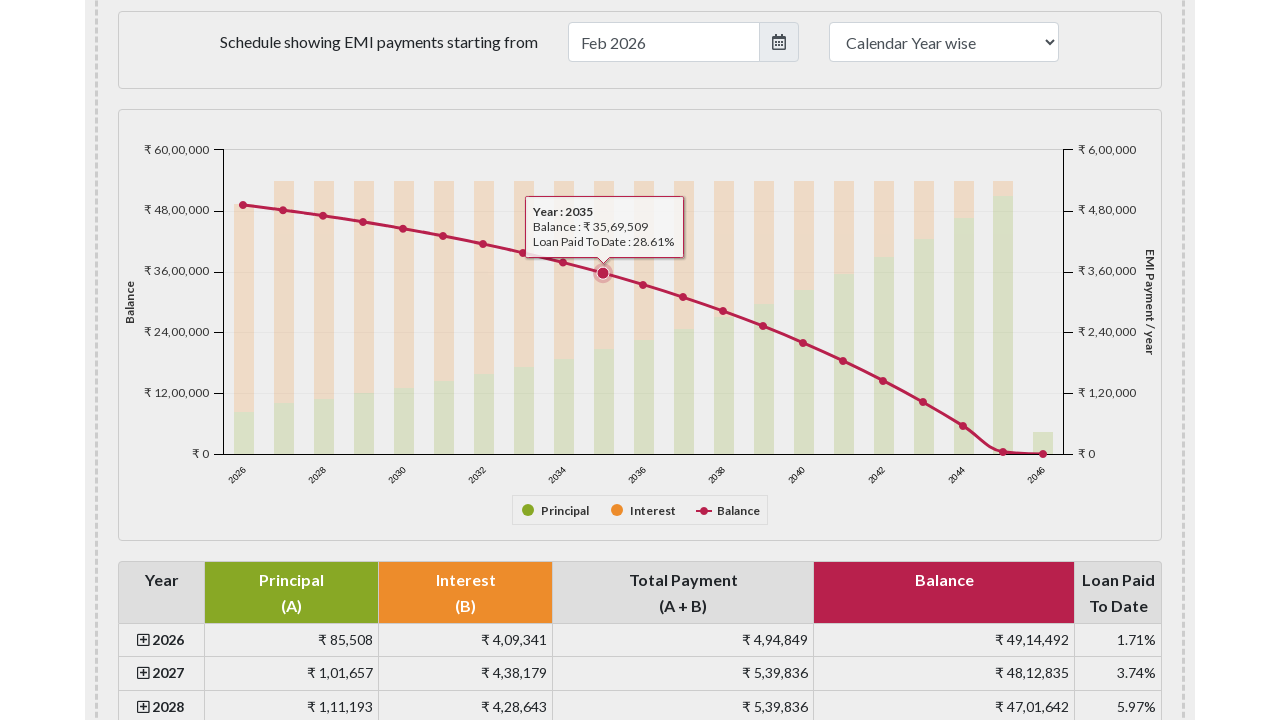

Hovered over a data point in the EMI calculator chart at (643, 285) on .highcharts-markers.highcharts-series-2.highcharts-spline-series.highcharts-trac
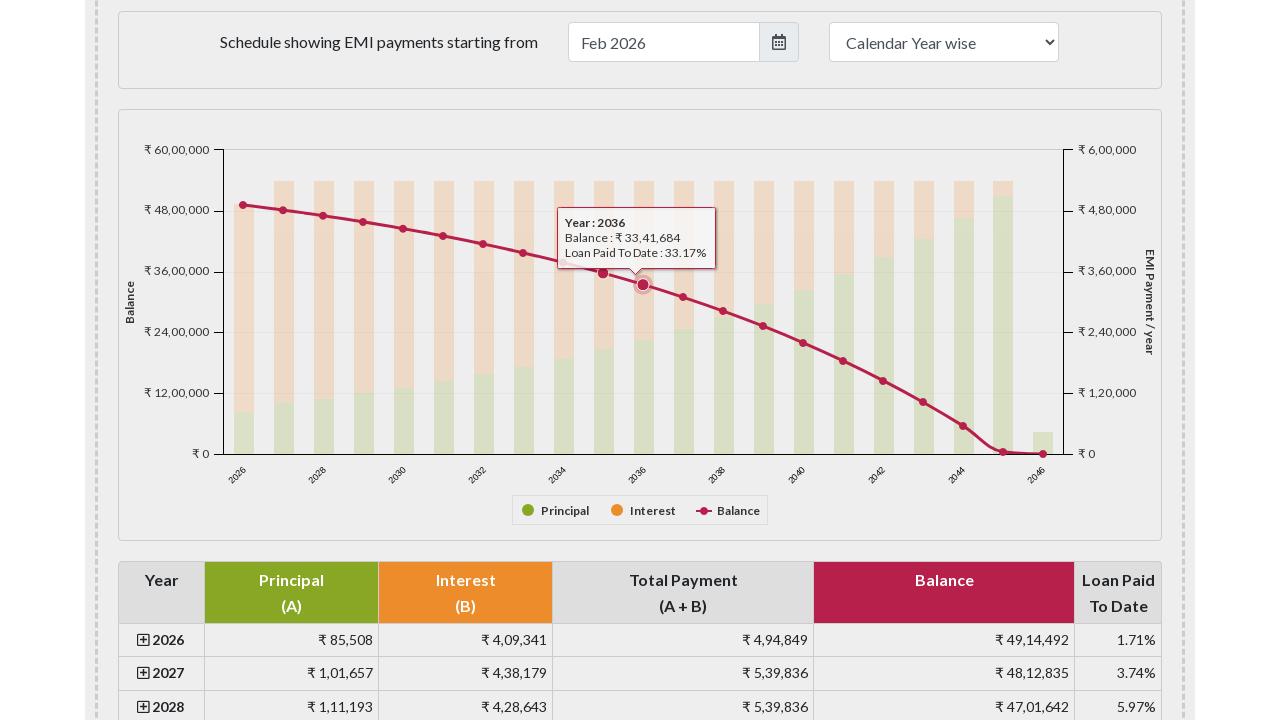

Waited for tooltip to appear
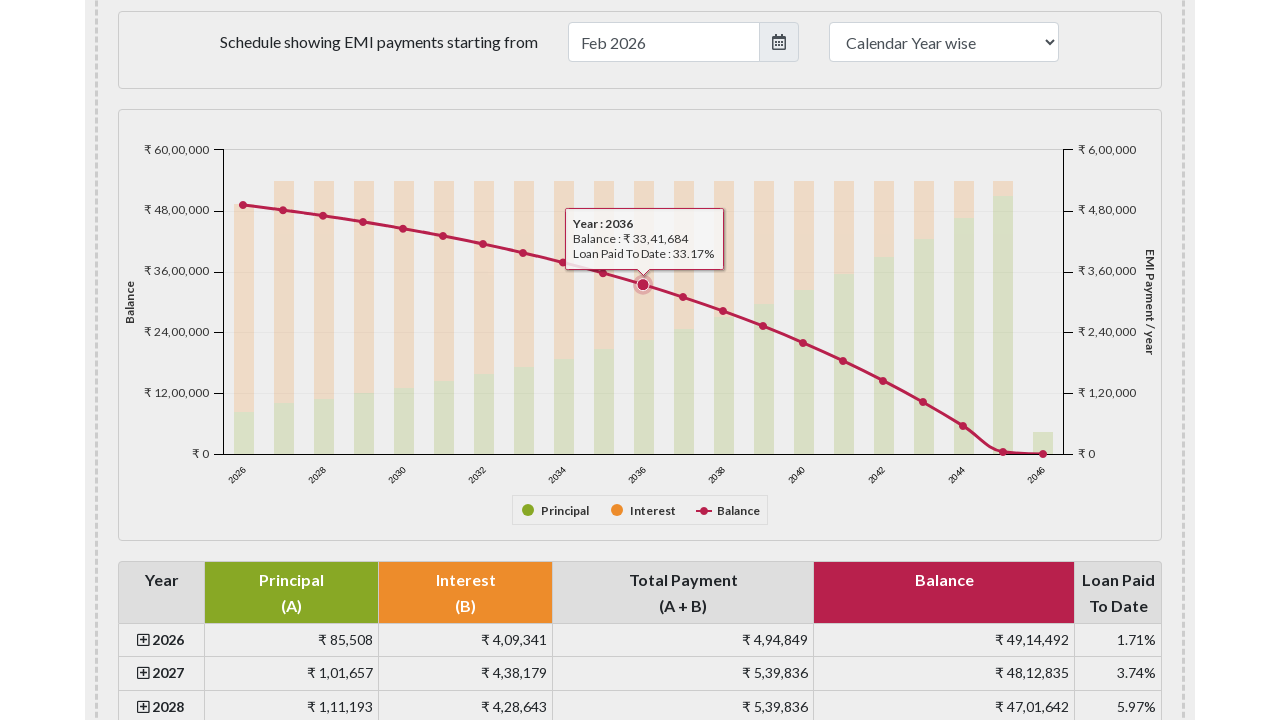

Hovered over a data point in the EMI calculator chart at (683, 297) on .highcharts-markers.highcharts-series-2.highcharts-spline-series.highcharts-trac
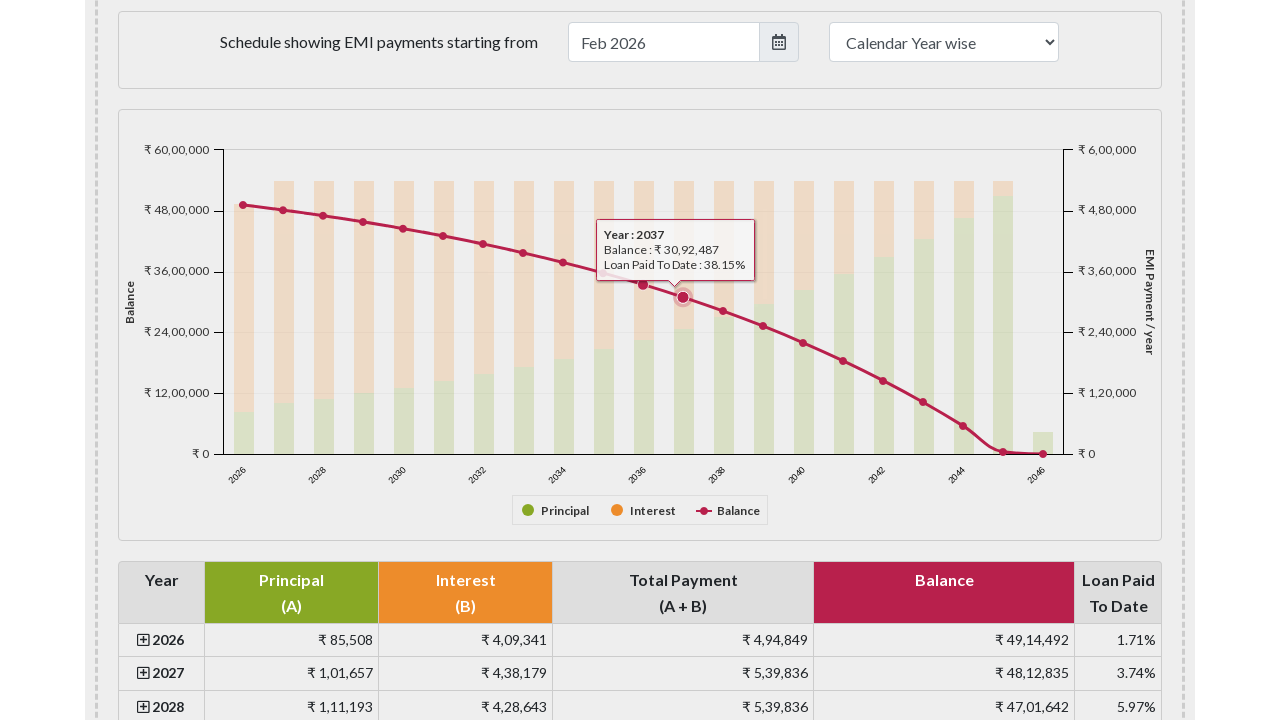

Waited for tooltip to appear
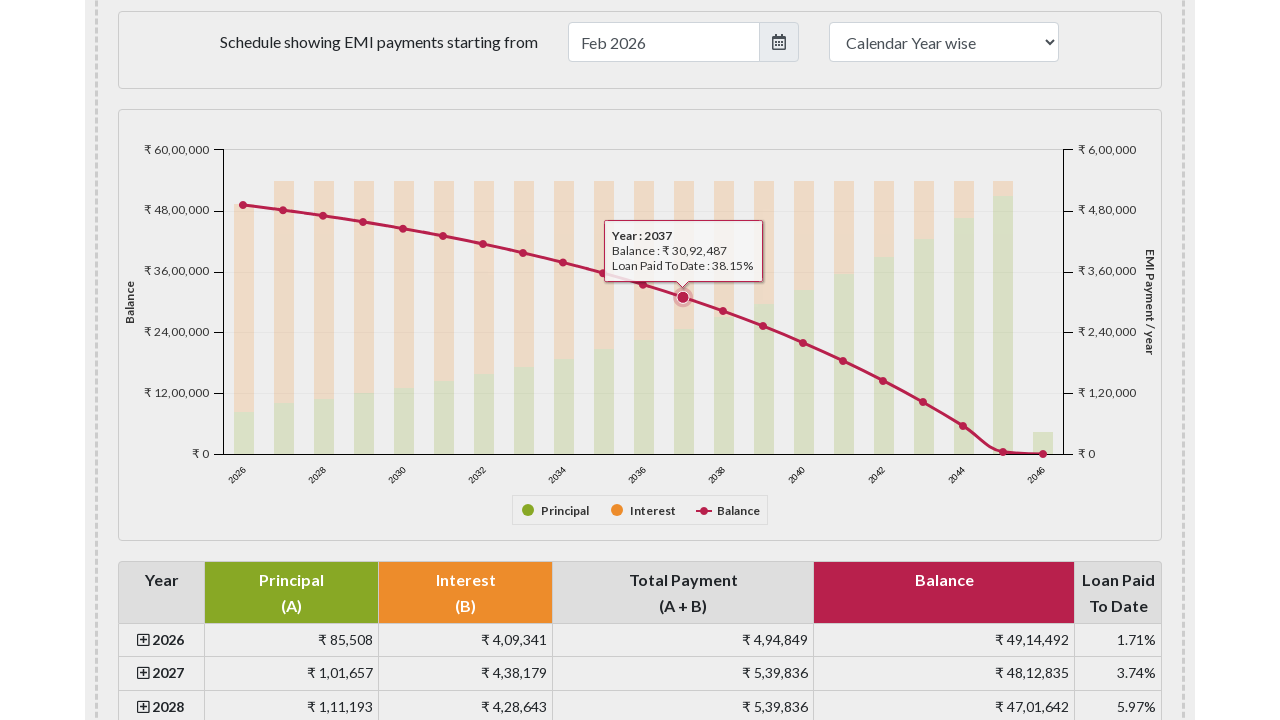

Hovered over a data point in the EMI calculator chart at (723, 311) on .highcharts-markers.highcharts-series-2.highcharts-spline-series.highcharts-trac
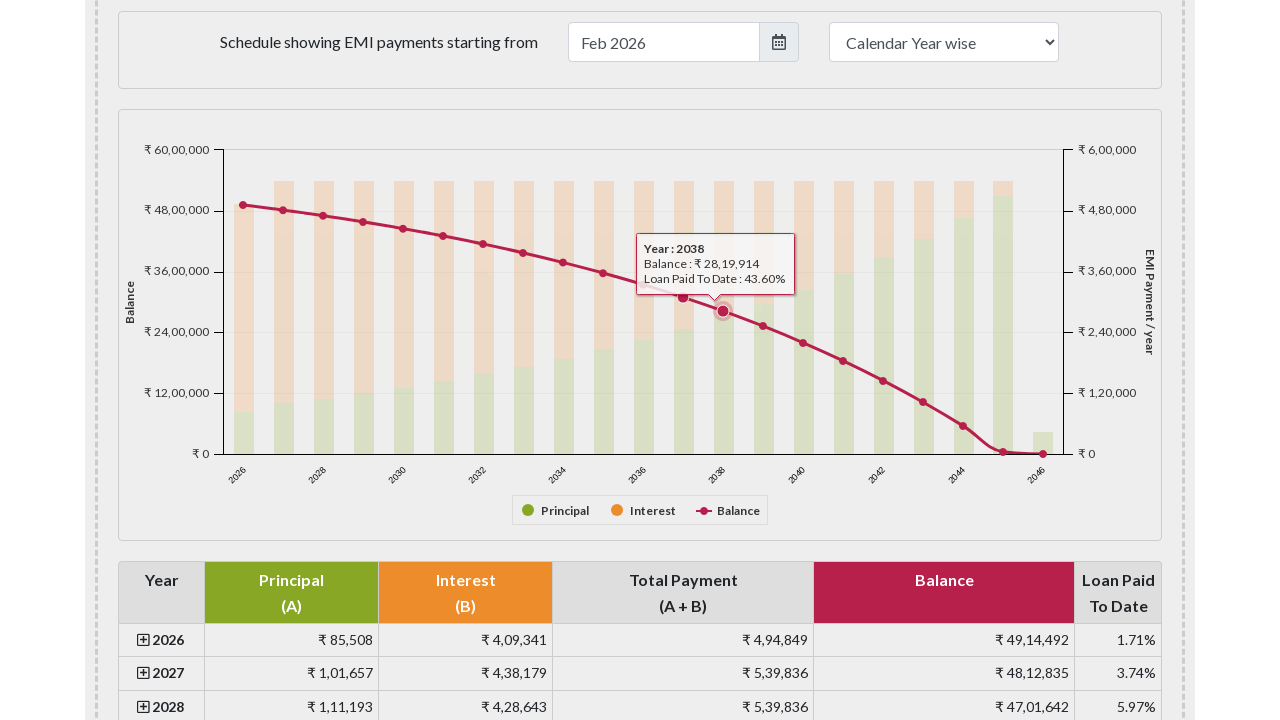

Waited for tooltip to appear
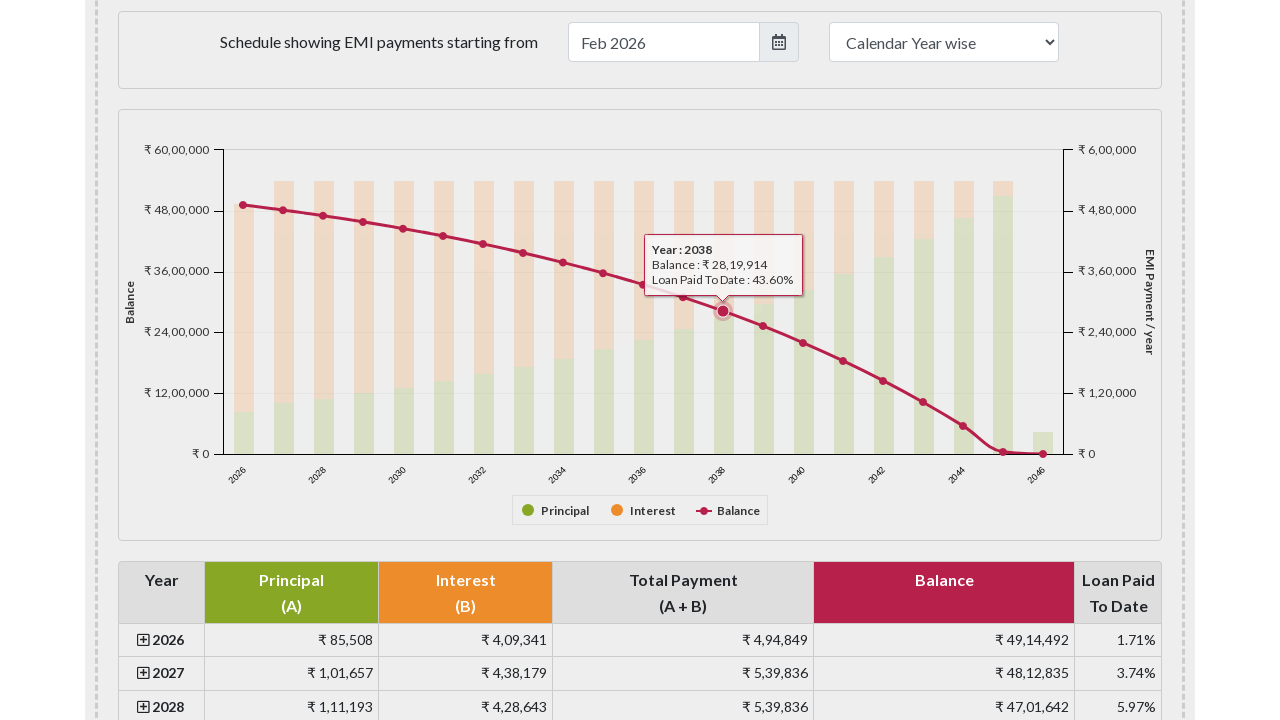

Hovered over a data point in the EMI calculator chart at (763, 326) on .highcharts-markers.highcharts-series-2.highcharts-spline-series.highcharts-trac
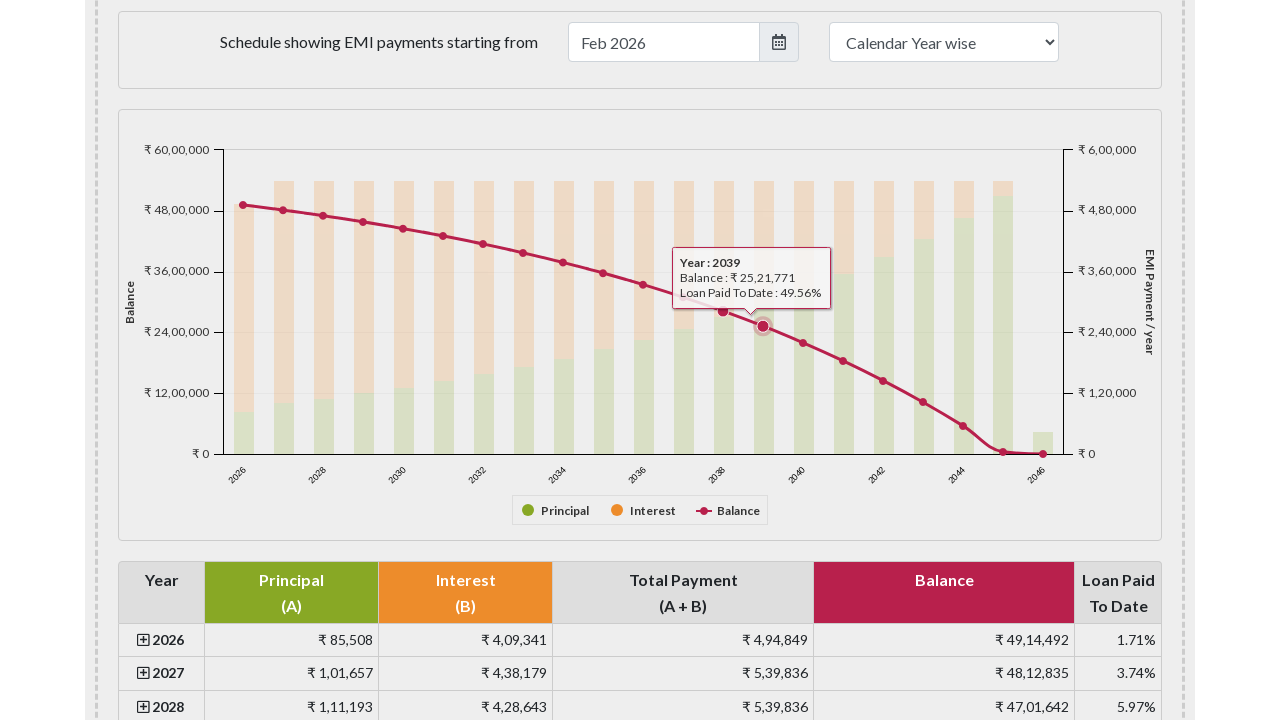

Waited for tooltip to appear
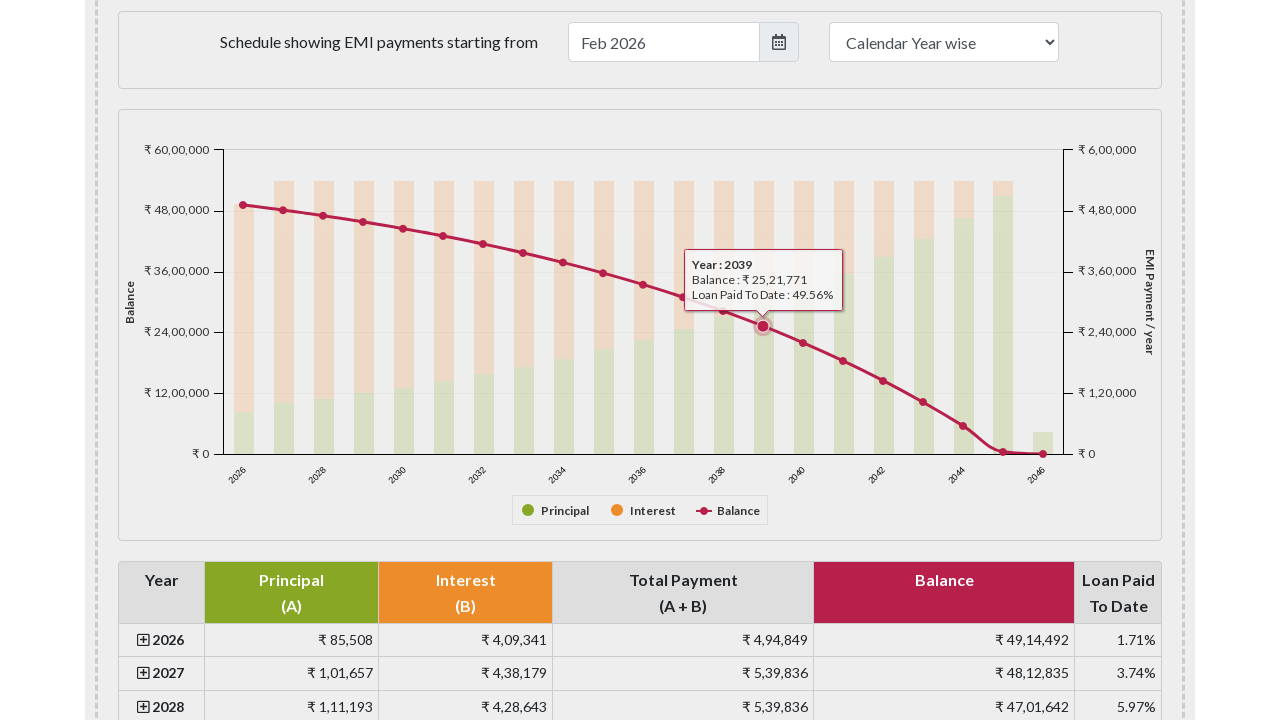

Hovered over a data point in the EMI calculator chart at (803, 343) on .highcharts-markers.highcharts-series-2.highcharts-spline-series.highcharts-trac
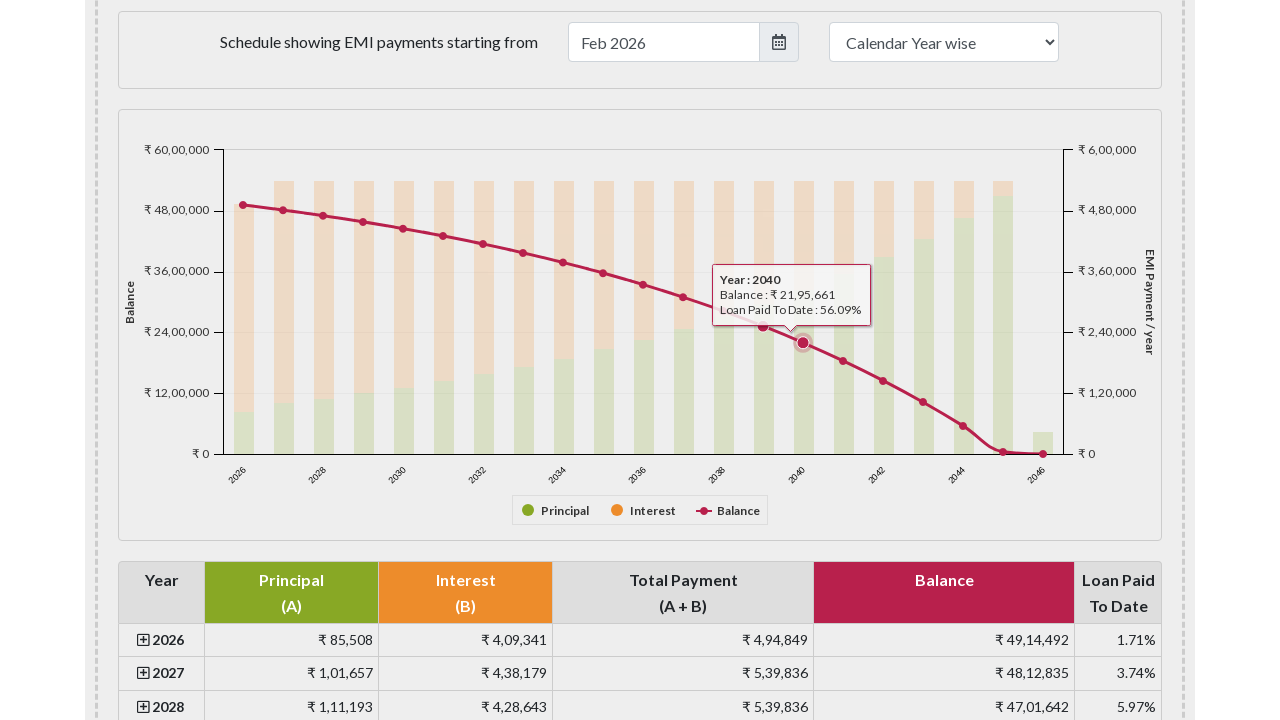

Waited for tooltip to appear
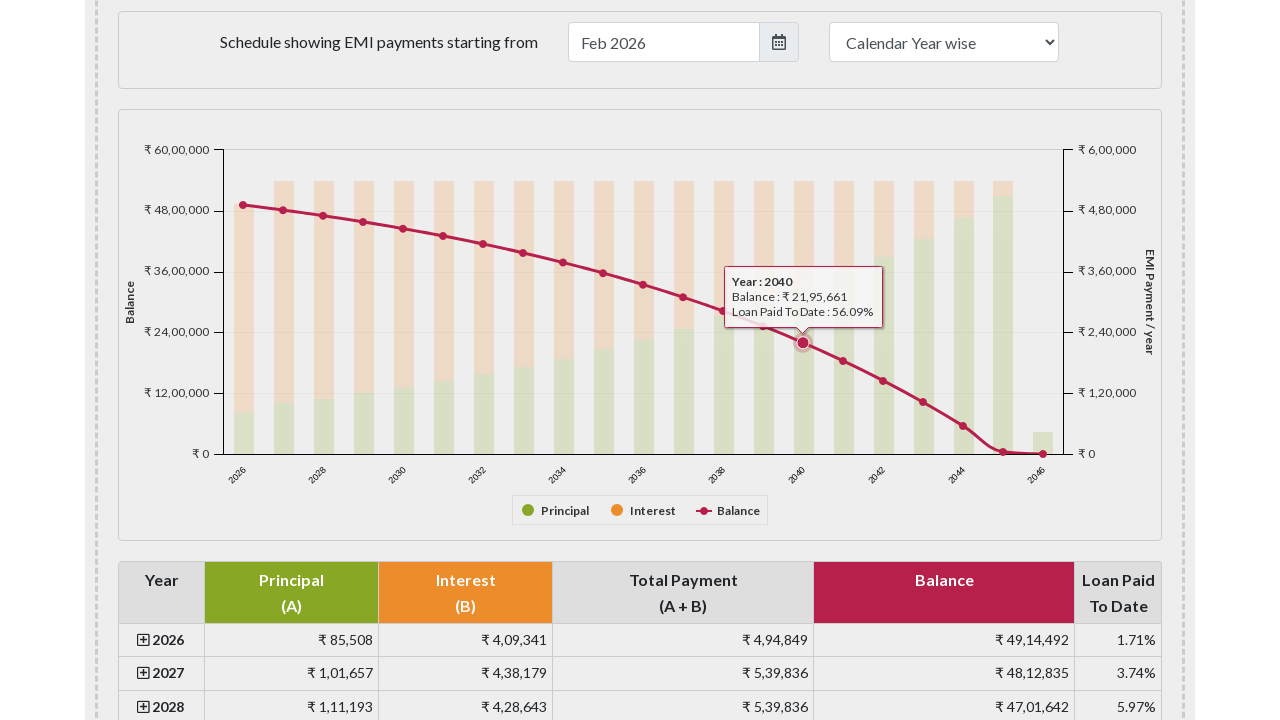

Hovered over a data point in the EMI calculator chart at (843, 361) on .highcharts-markers.highcharts-series-2.highcharts-spline-series.highcharts-trac
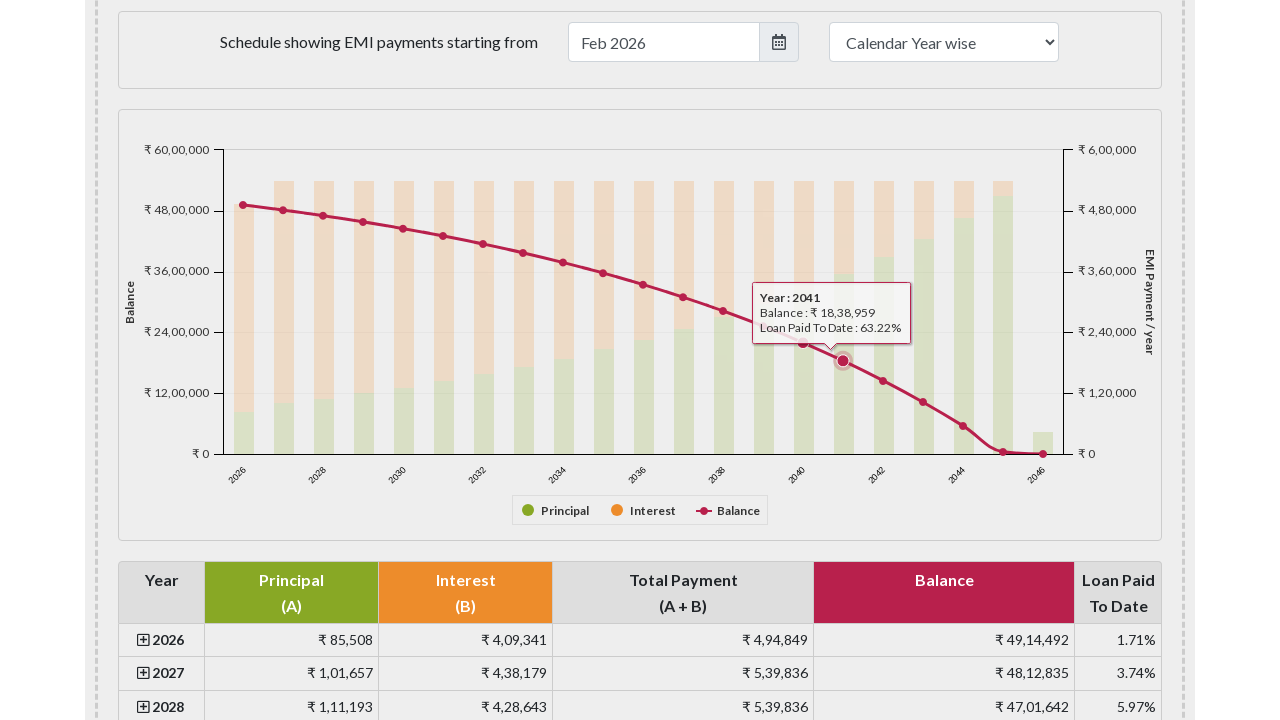

Waited for tooltip to appear
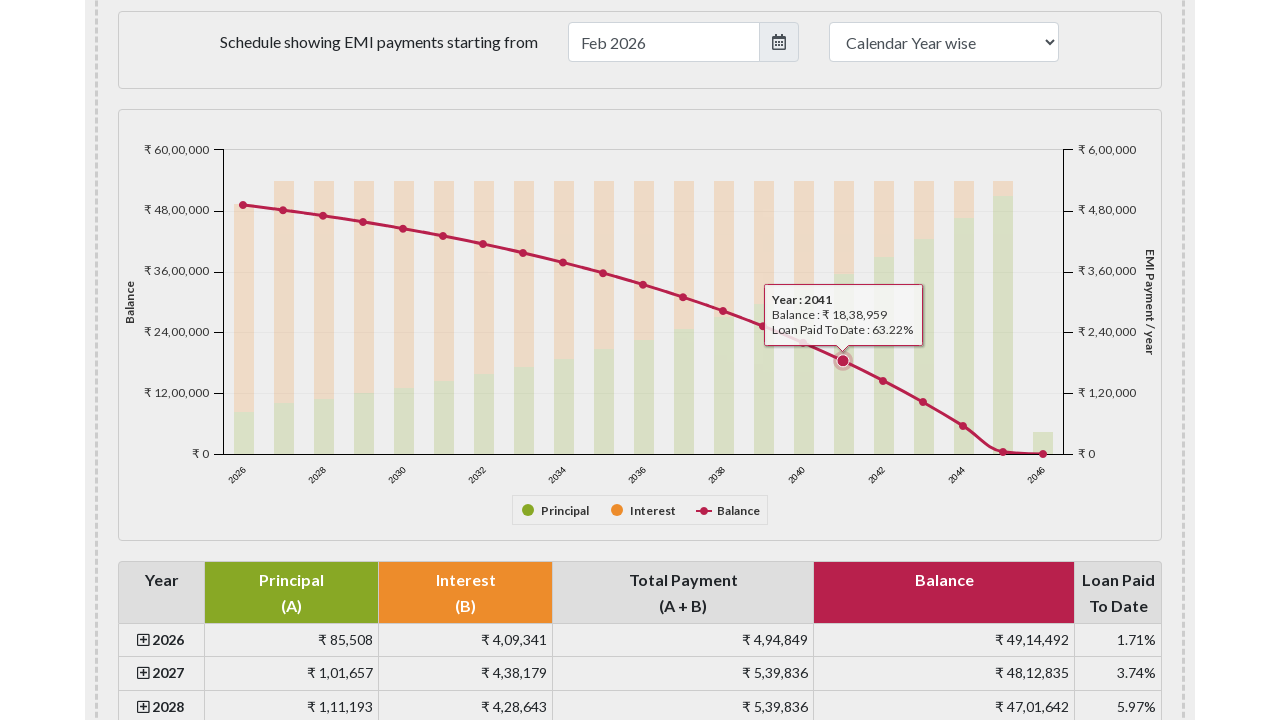

Hovered over a data point in the EMI calculator chart at (883, 381) on .highcharts-markers.highcharts-series-2.highcharts-spline-series.highcharts-trac
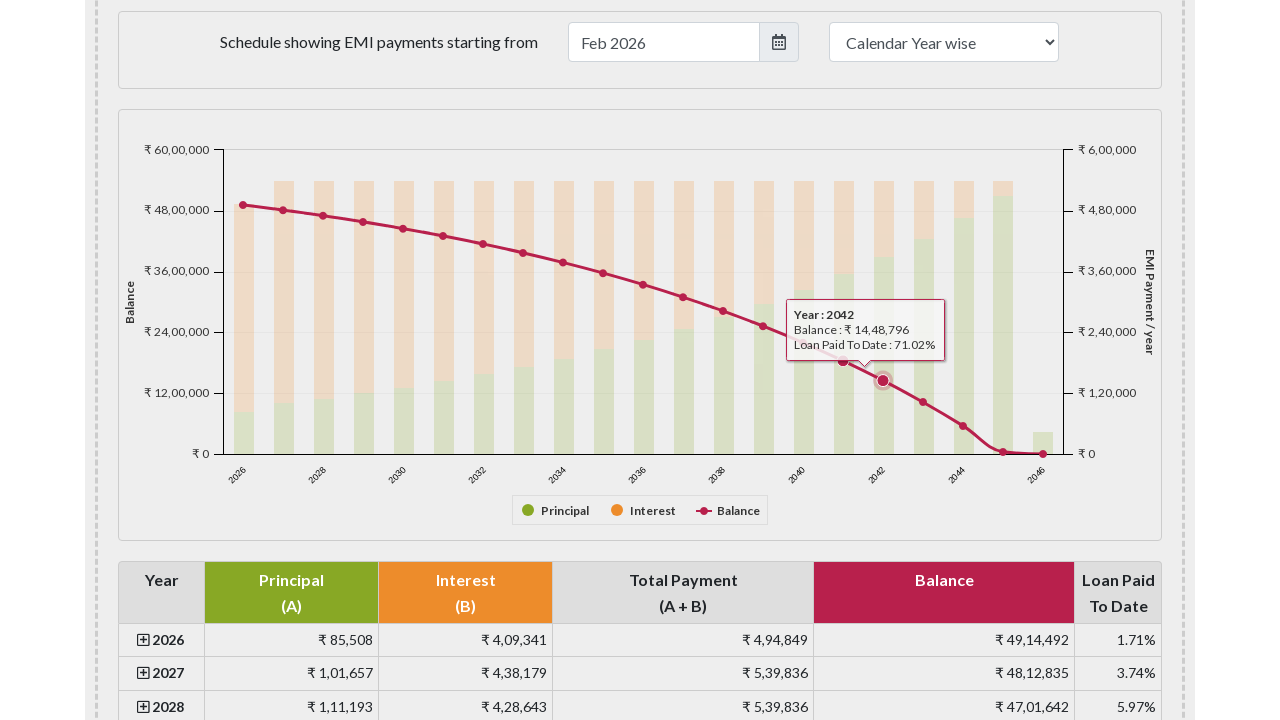

Waited for tooltip to appear
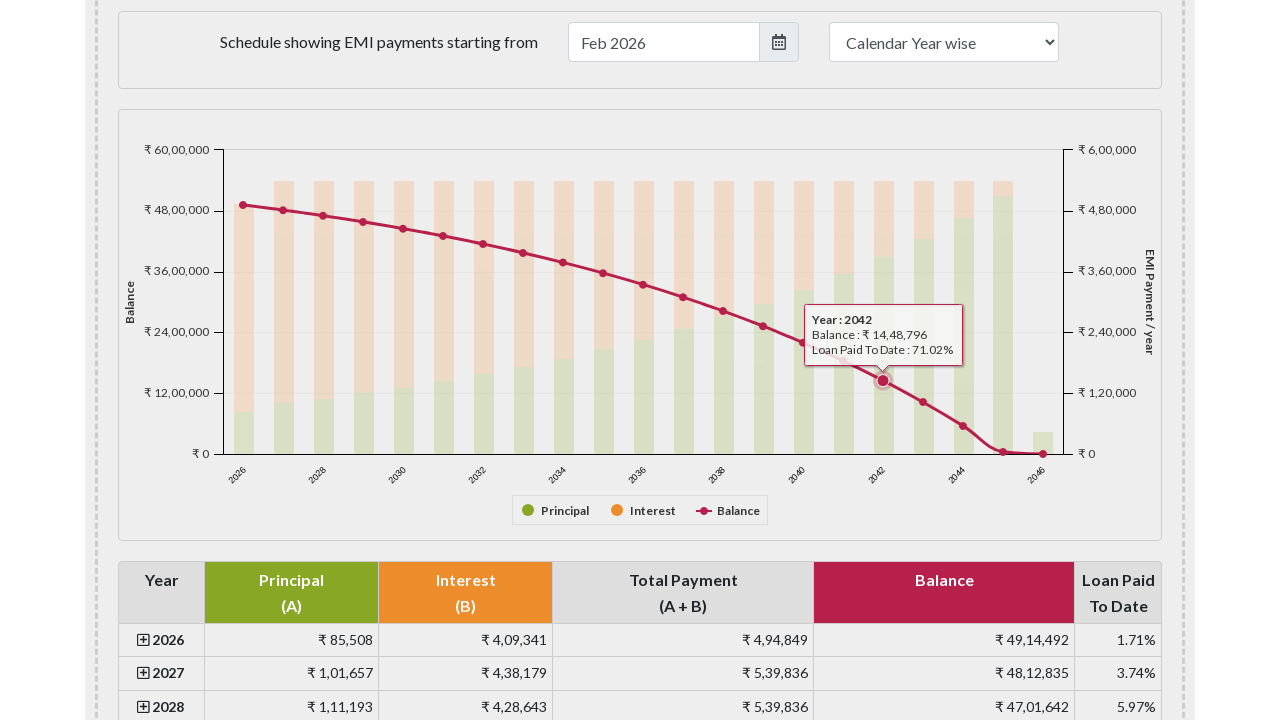

Hovered over a data point in the EMI calculator chart at (923, 402) on .highcharts-markers.highcharts-series-2.highcharts-spline-series.highcharts-trac
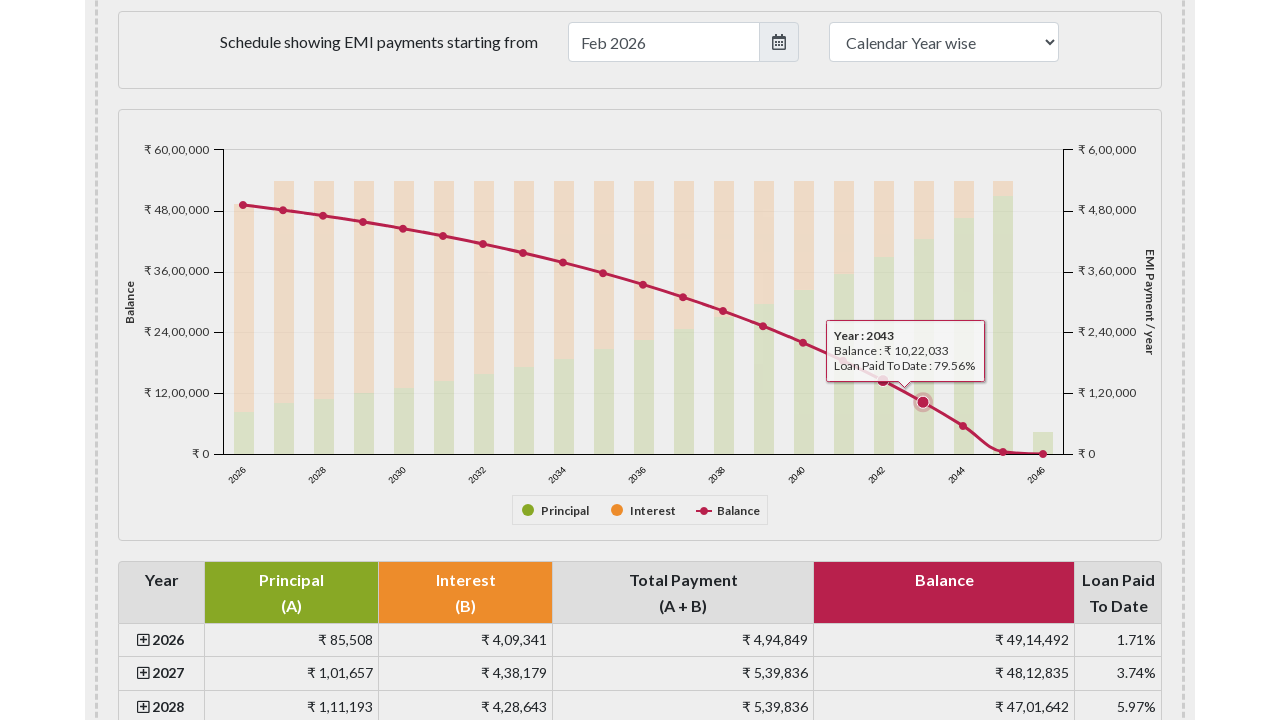

Waited for tooltip to appear
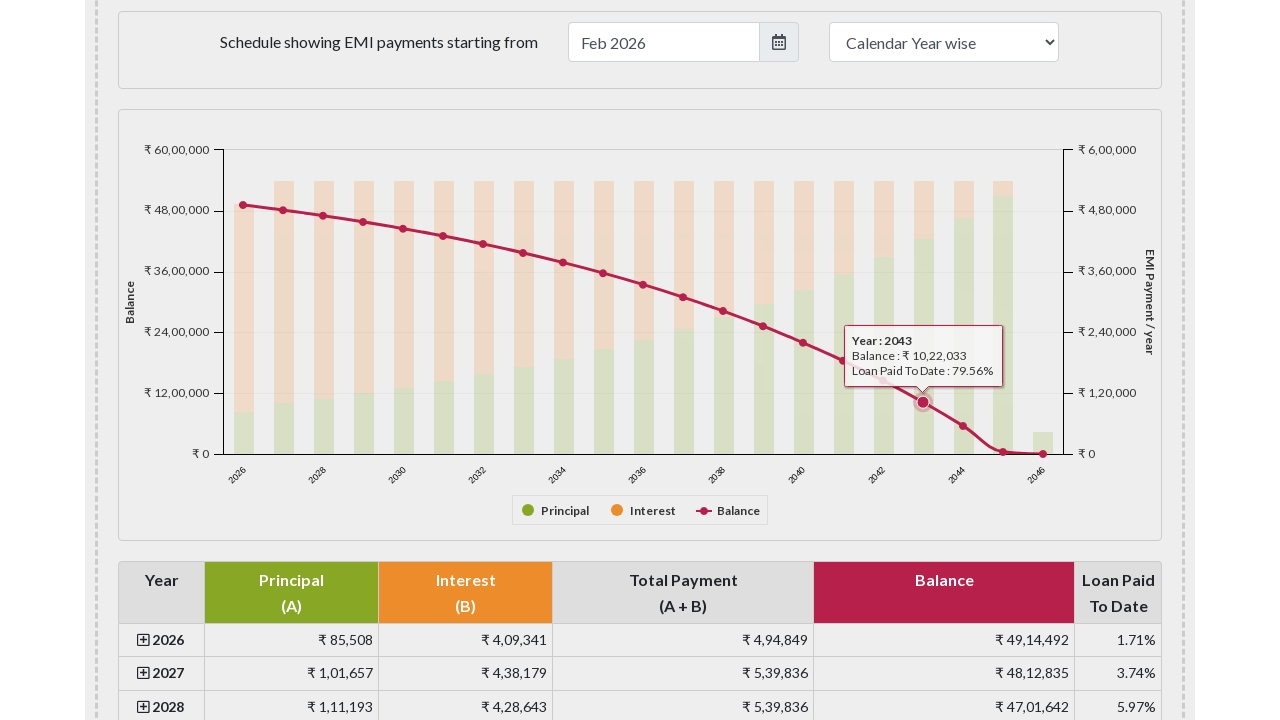

Hovered over a data point in the EMI calculator chart at (963, 426) on .highcharts-markers.highcharts-series-2.highcharts-spline-series.highcharts-trac
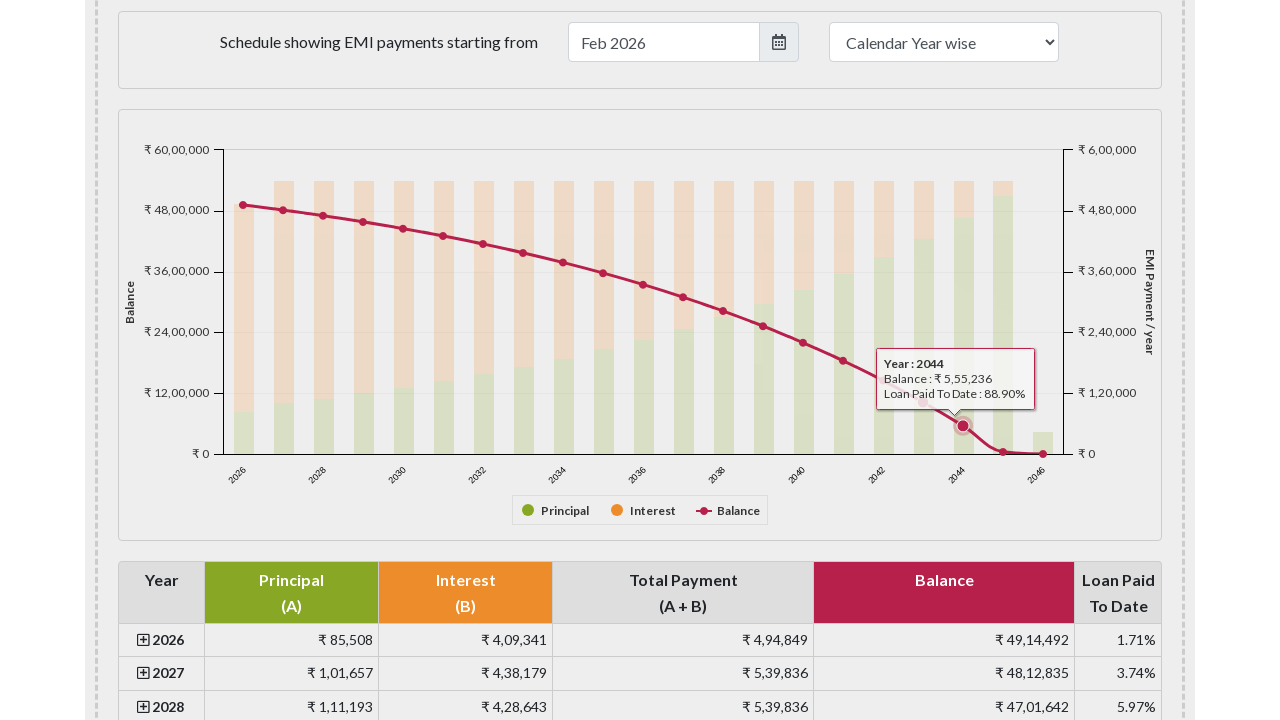

Waited for tooltip to appear
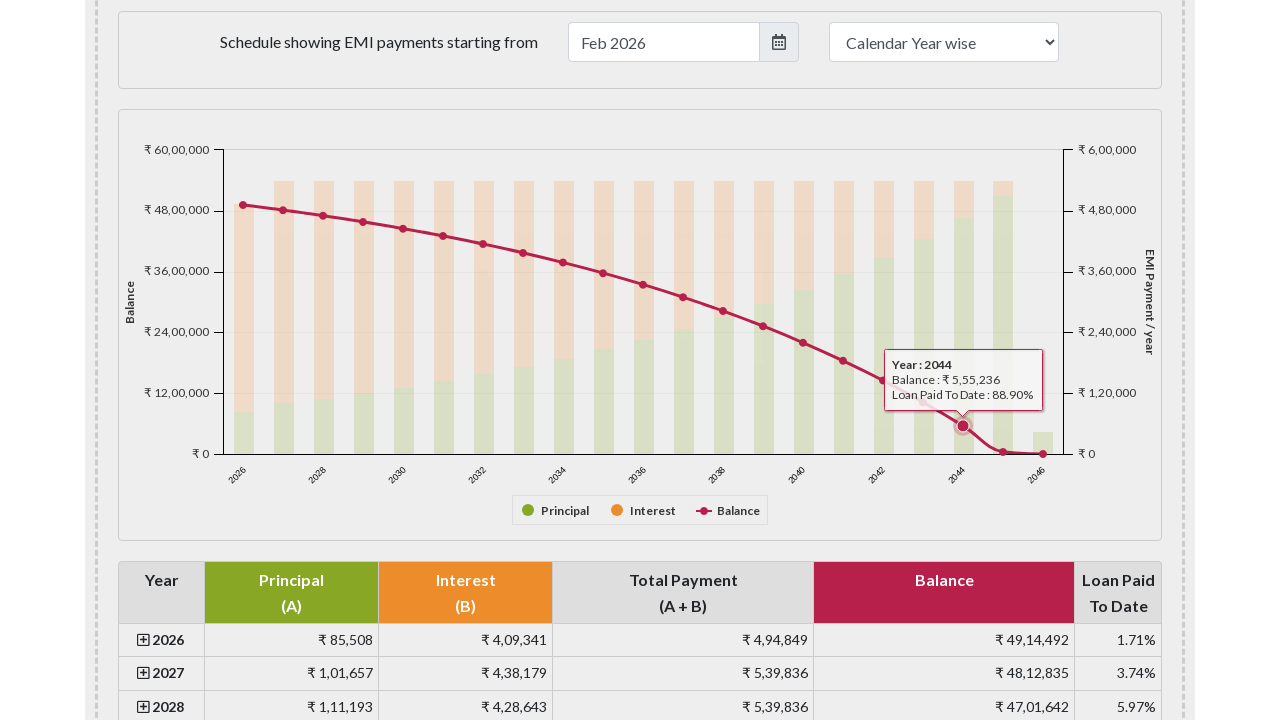

Hovered over a data point in the EMI calculator chart at (1003, 452) on .highcharts-markers.highcharts-series-2.highcharts-spline-series.highcharts-trac
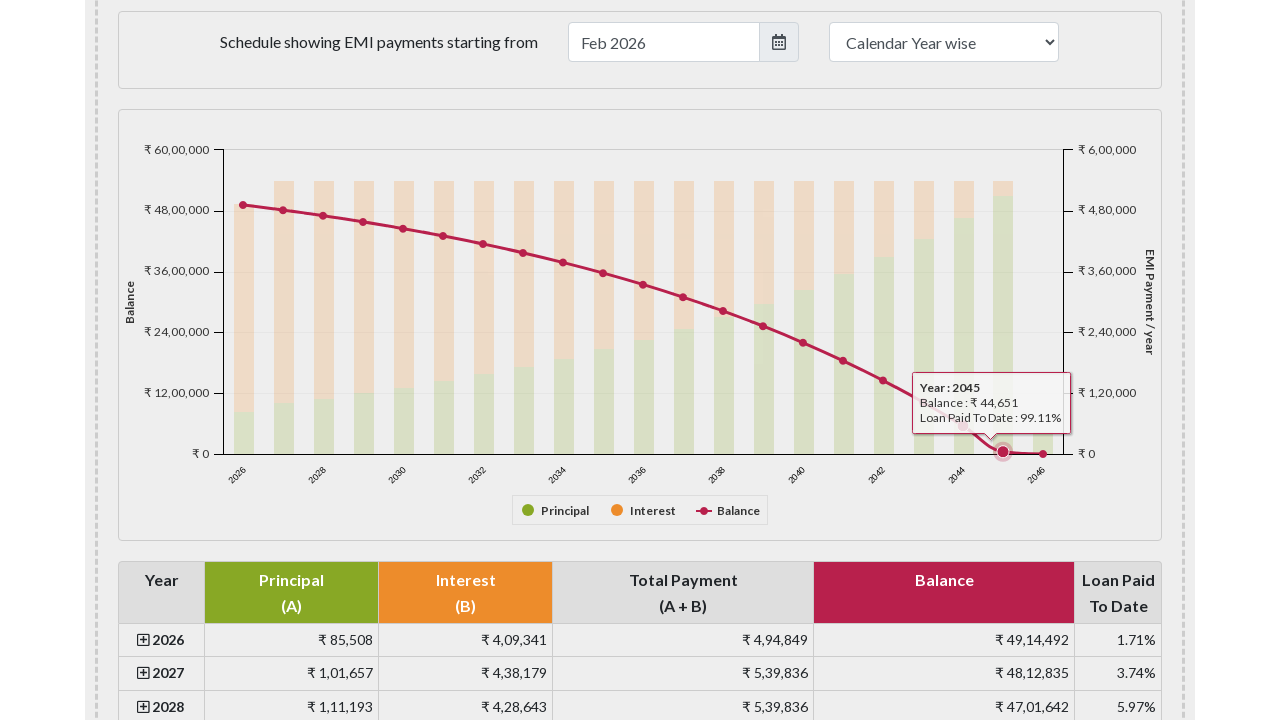

Waited for tooltip to appear
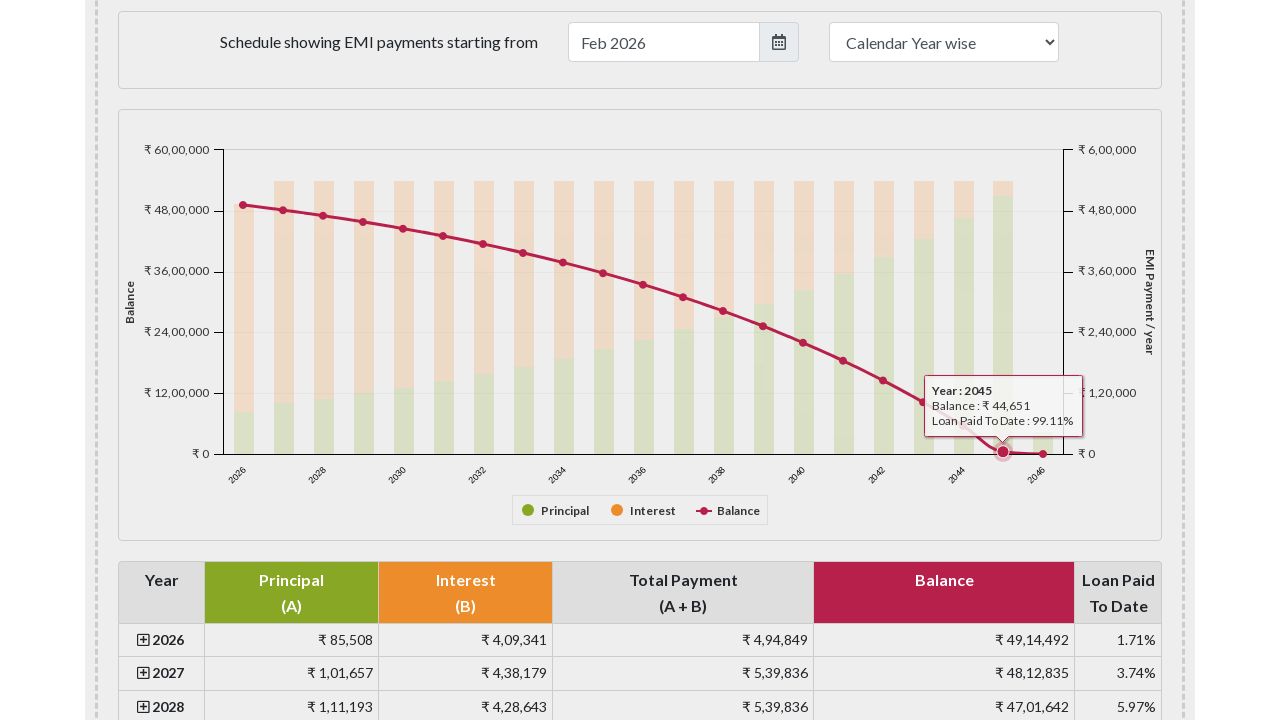

Hovered over a data point in the EMI calculator chart at (1043, 454) on .highcharts-markers.highcharts-series-2.highcharts-spline-series.highcharts-trac
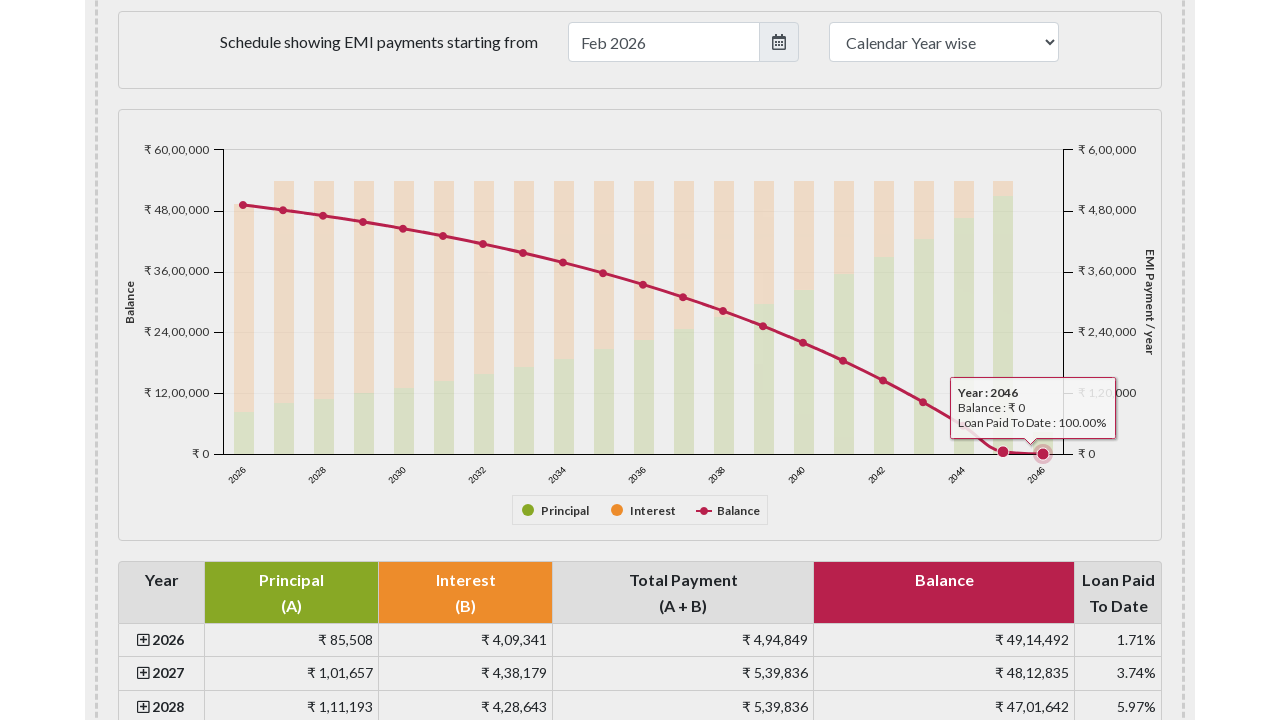

Waited for tooltip to appear
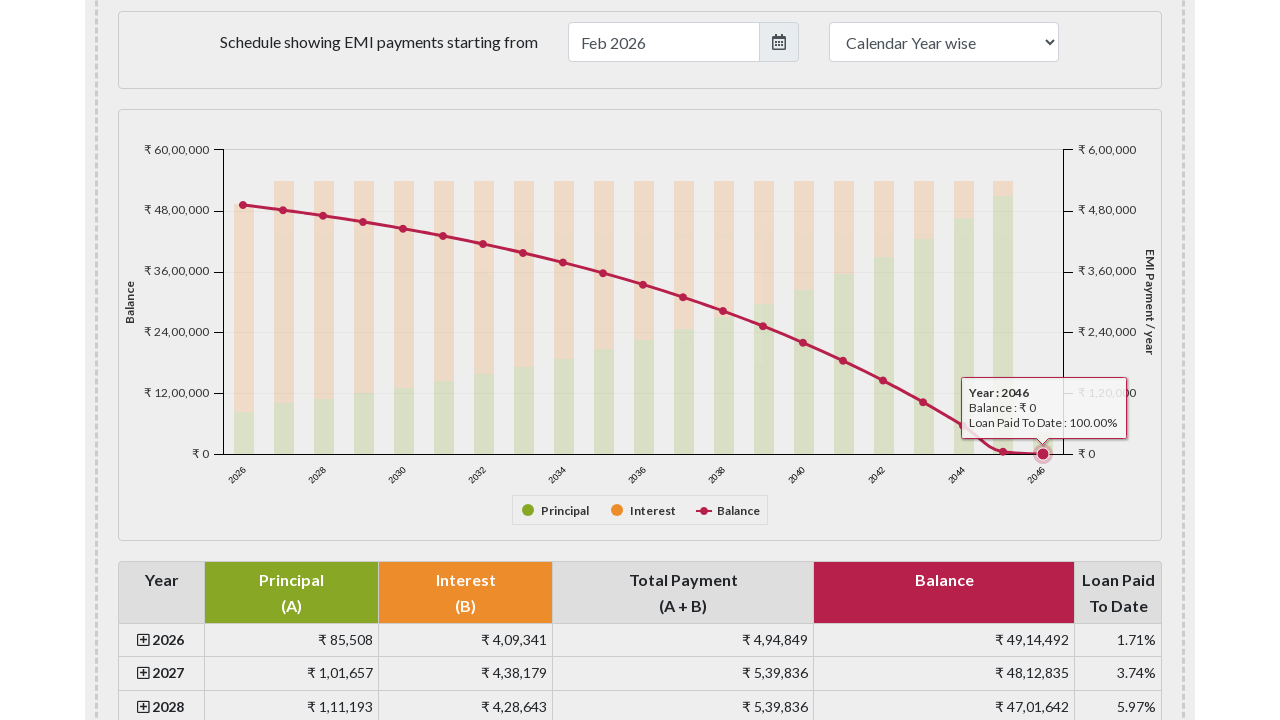

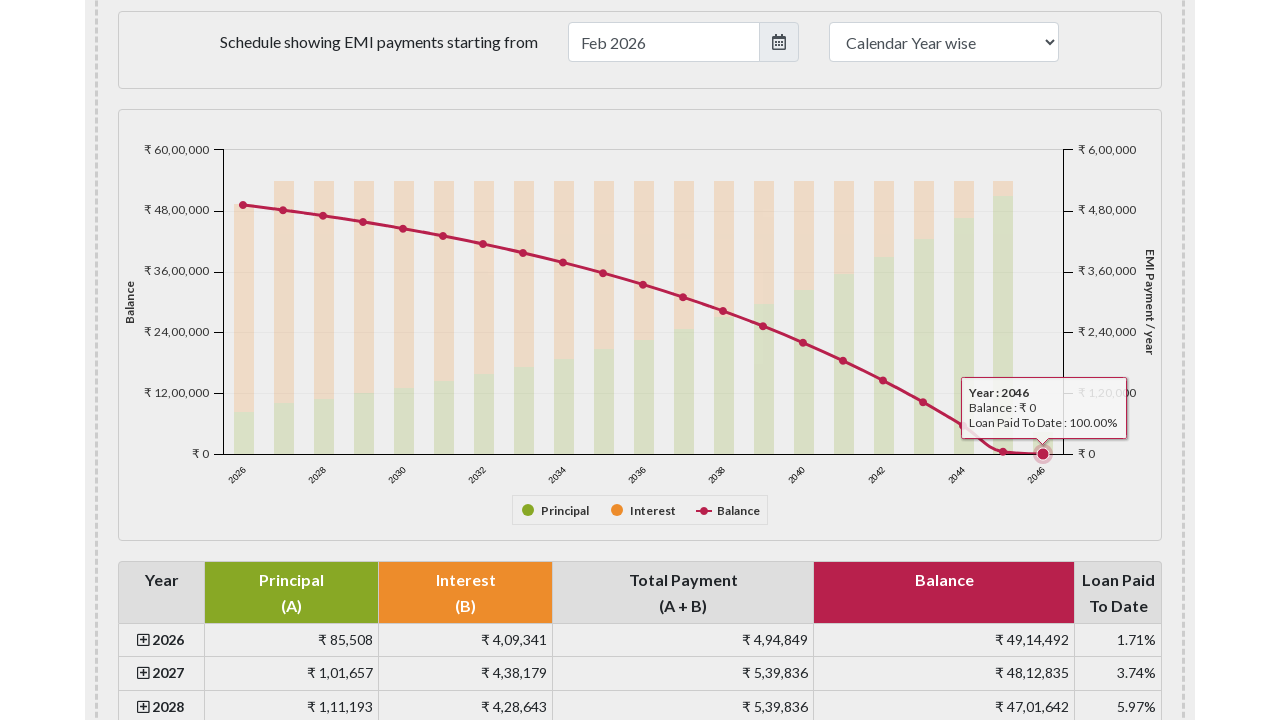